Checks footer links on a practice automation page to verify they are not broken by testing HTTP response codes

Starting URL: https://rahulshettyacademy.com/AutomationPractice/

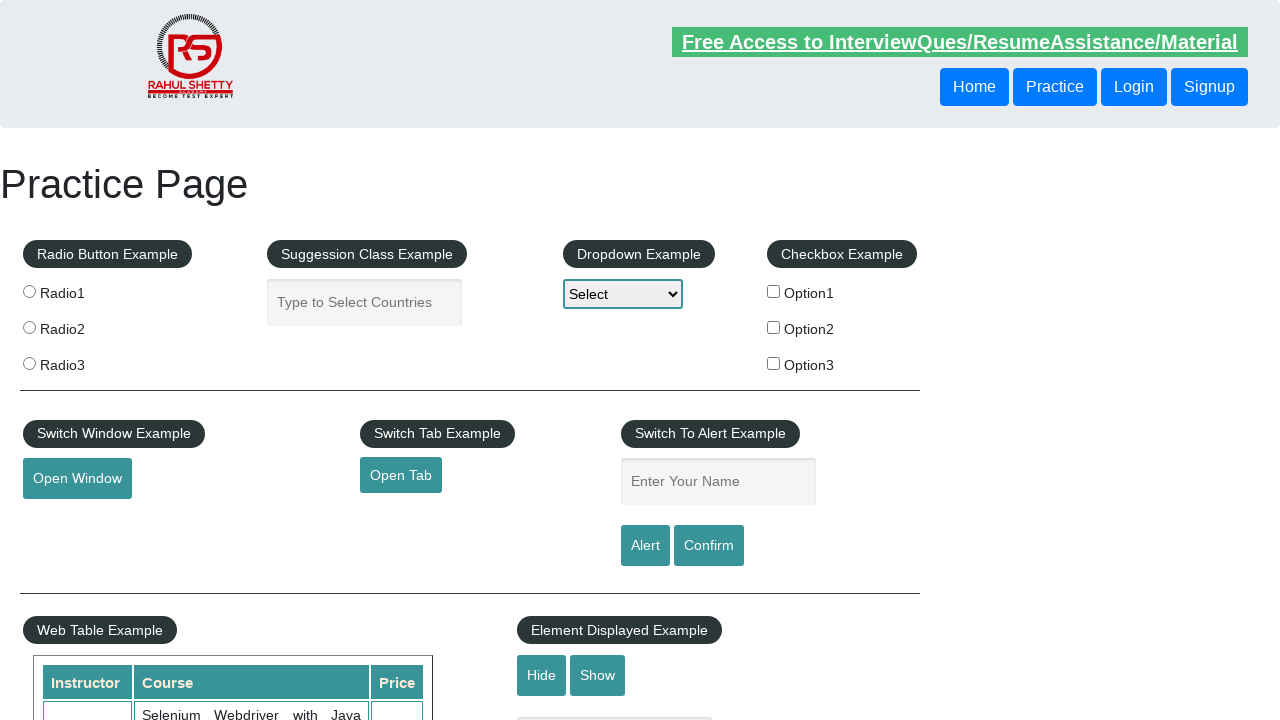

Navigated to Rahul Shetty Academy automation practice page
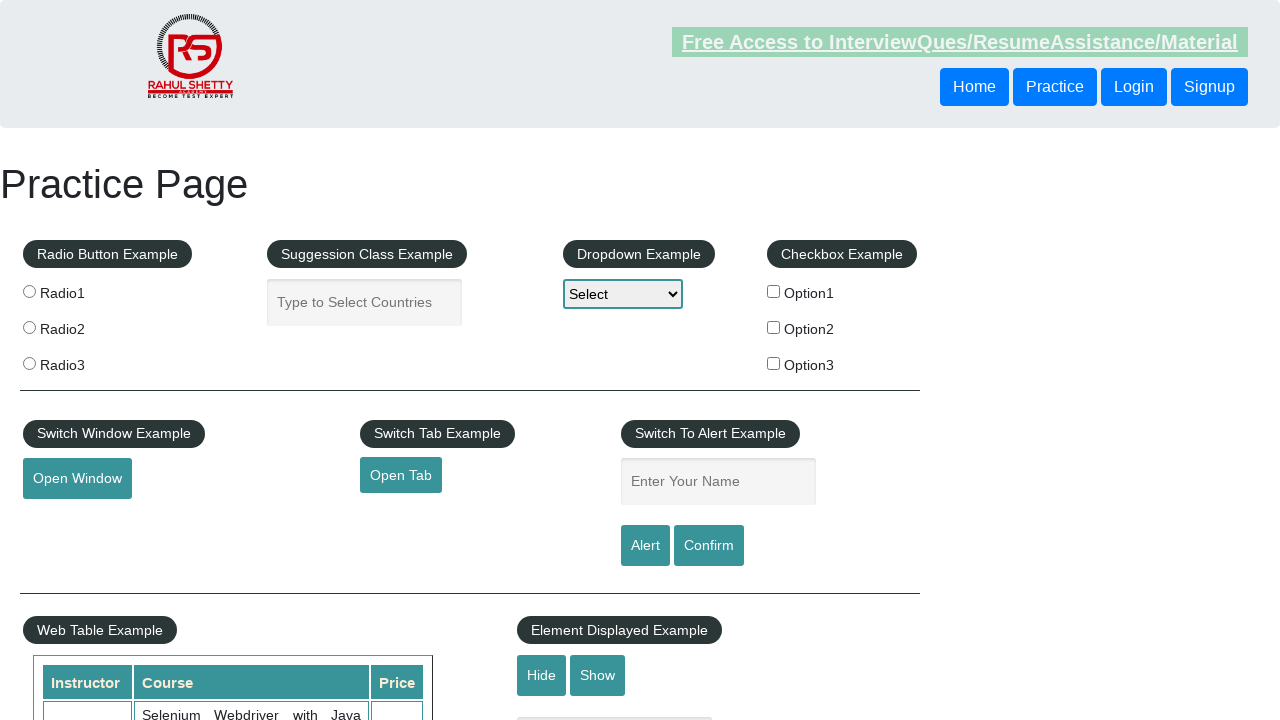

Located all footer links with selector li[class='gf-li'] a
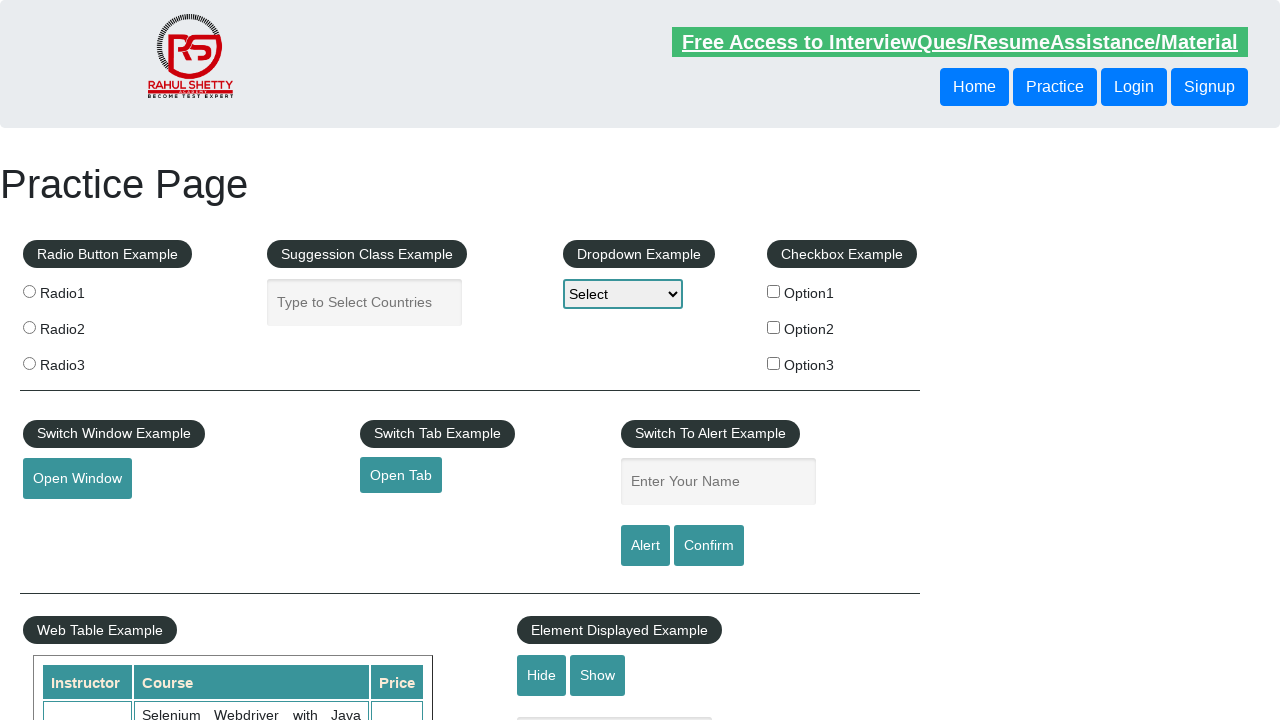

Retrieved href attribute from footer link
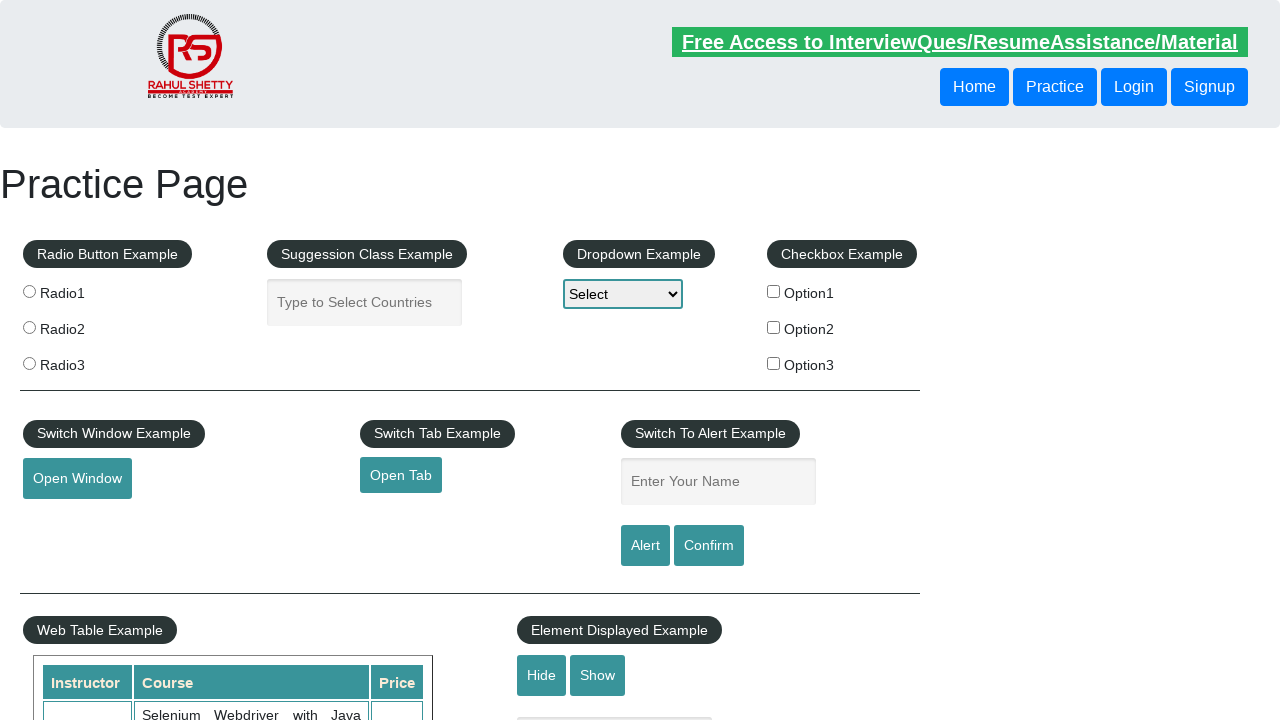

Found footer link: Discount Coupons -> #
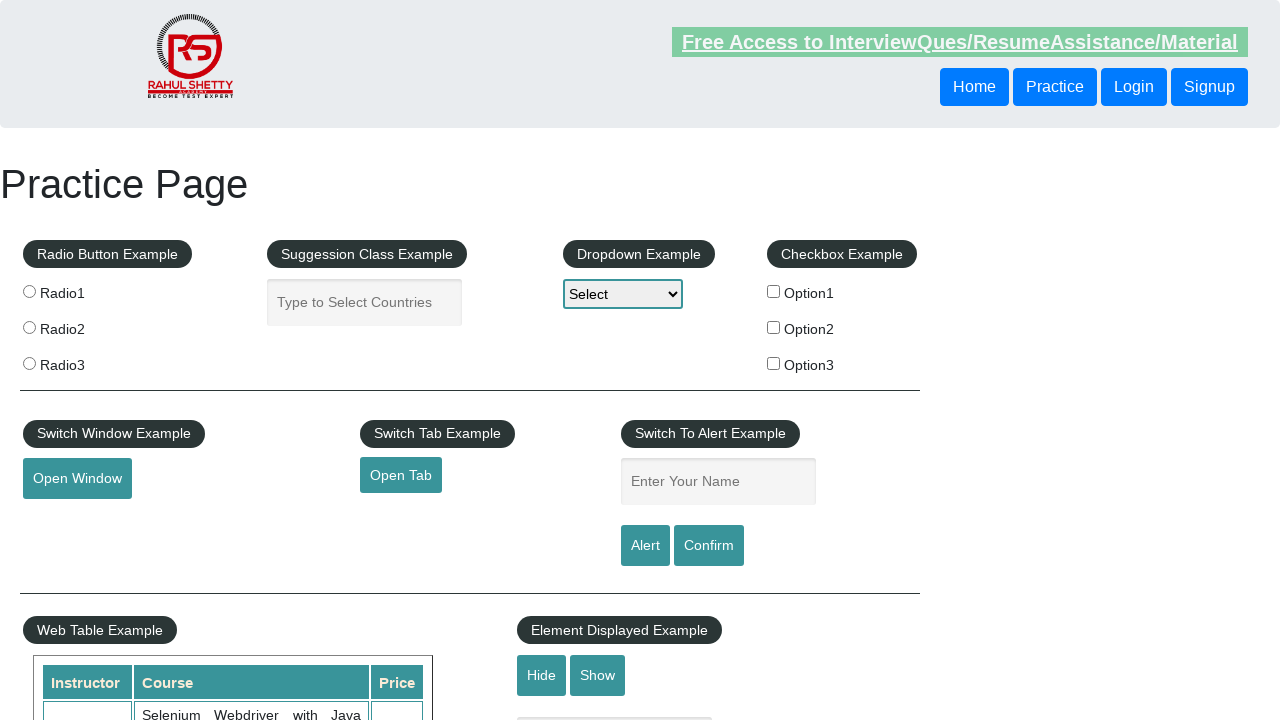

Retrieved href attribute from footer link
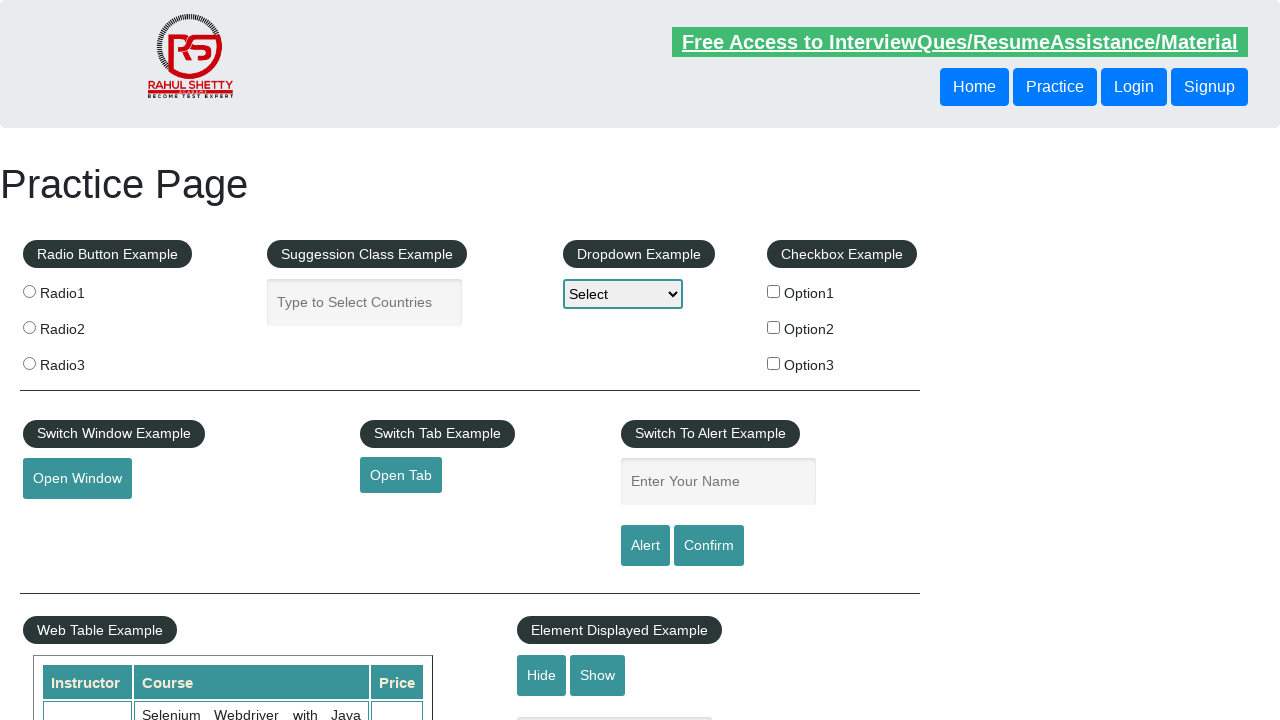

Found footer link: REST API -> http://www.restapitutorial.com/
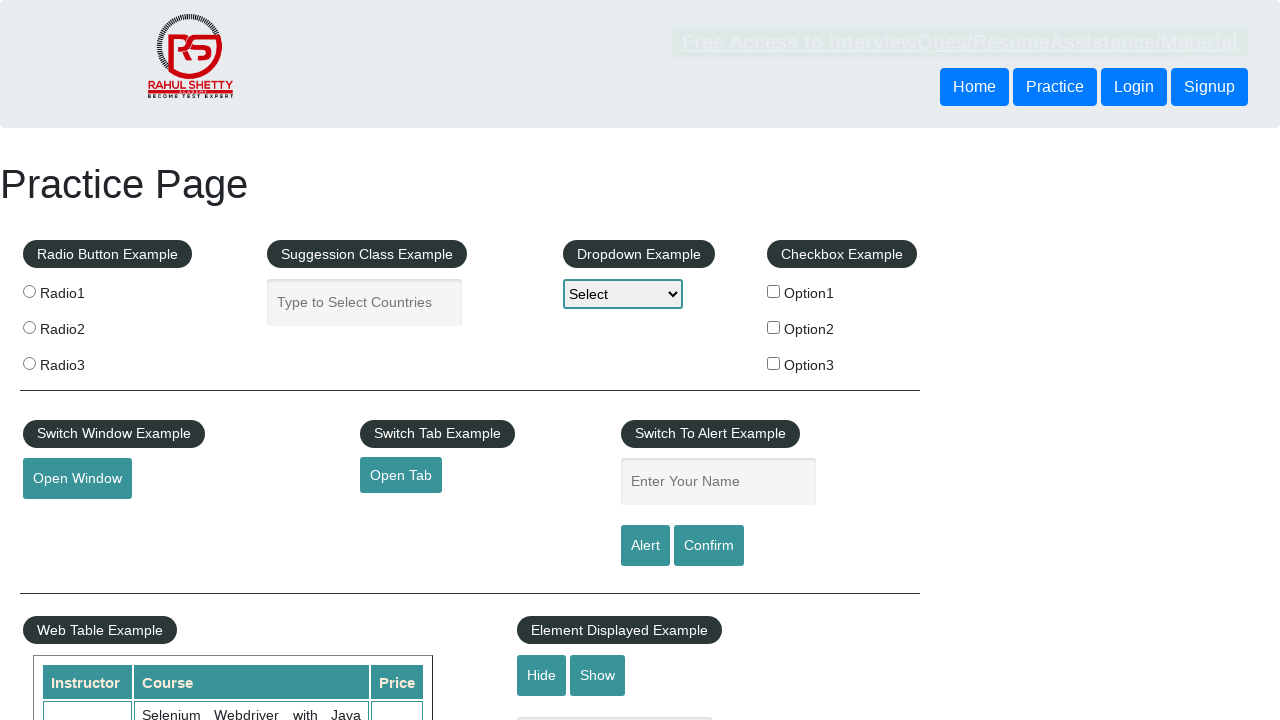

Retrieved href attribute from footer link
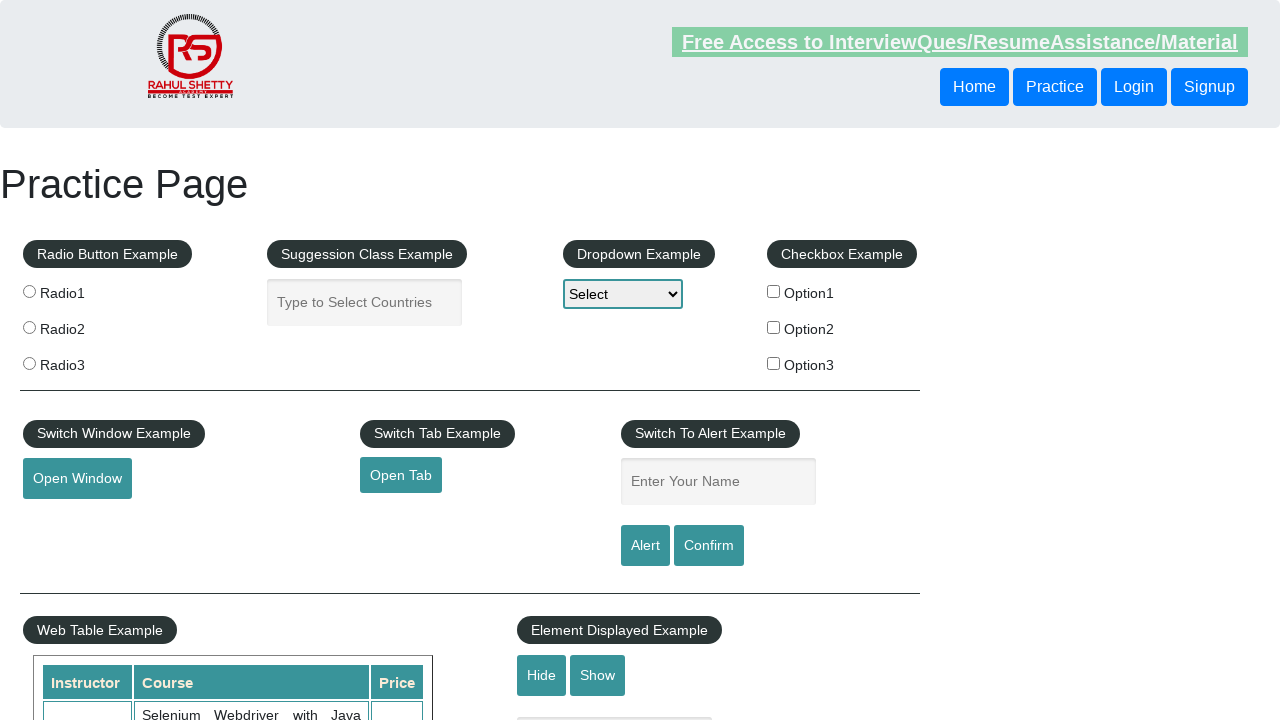

Found footer link: SoapUI -> https://www.soapui.org/
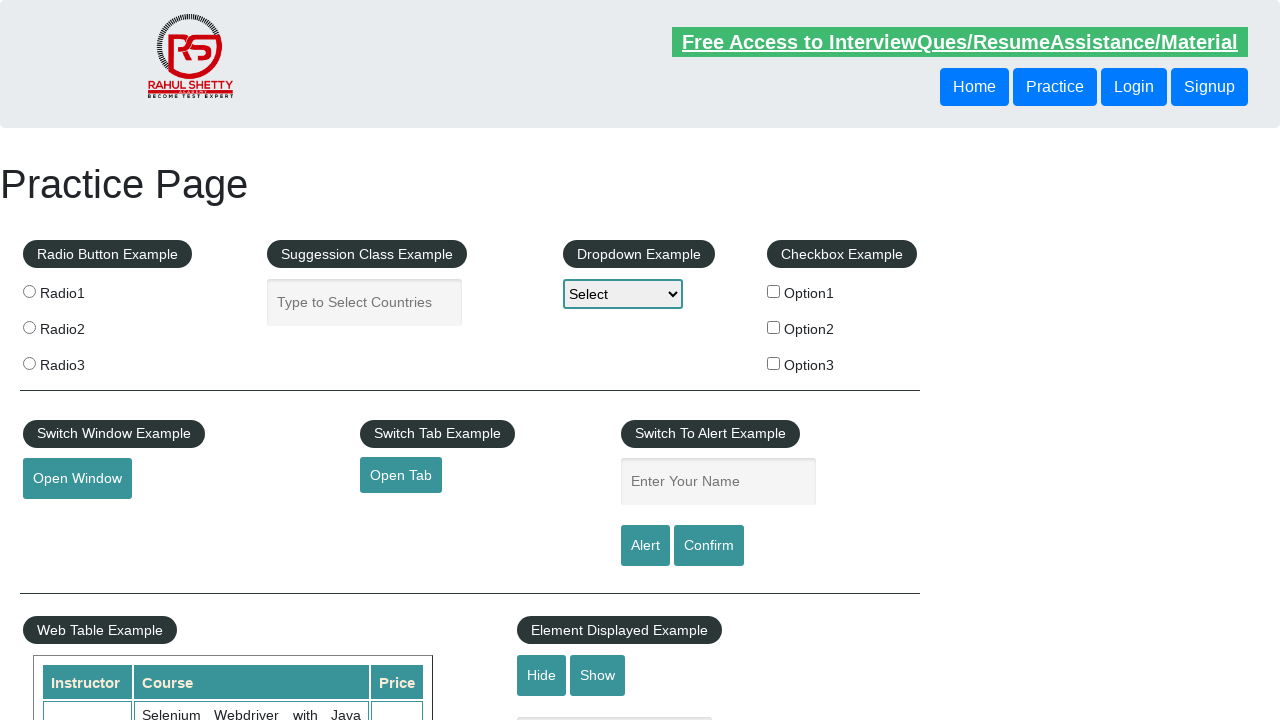

Retrieved href attribute from footer link
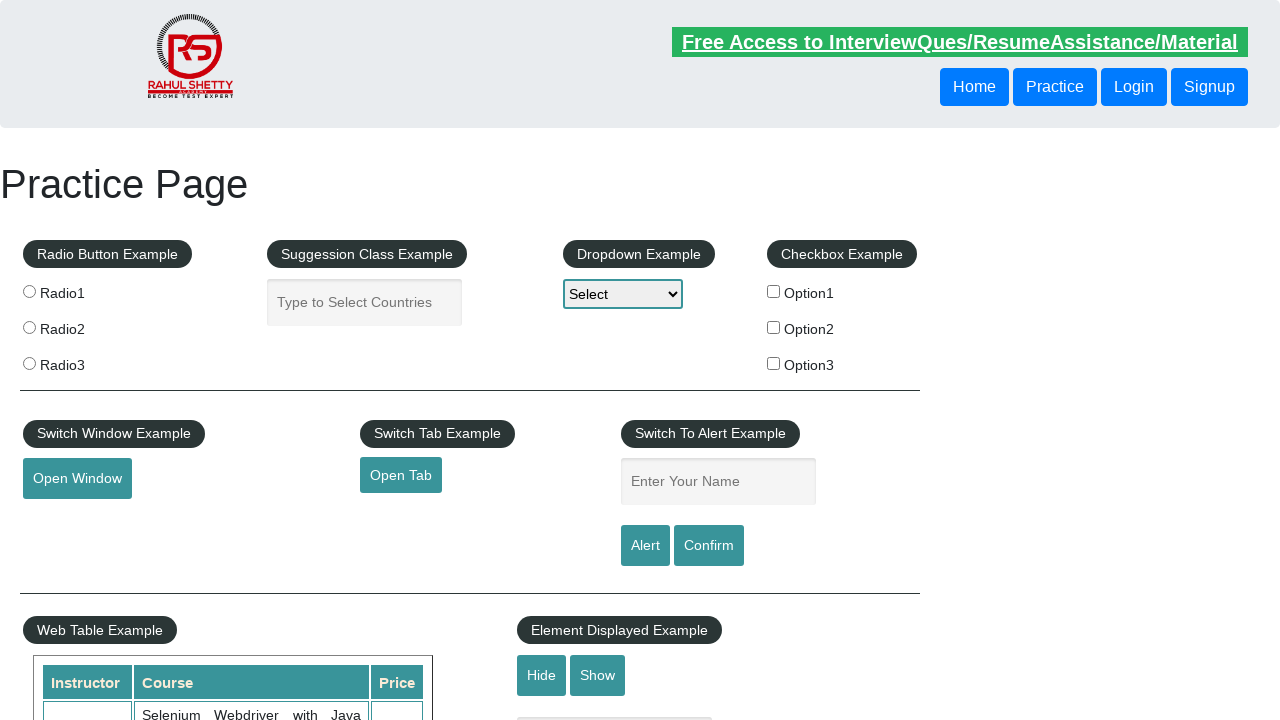

Found footer link: Appium -> https://courses.rahulshettyacademy.com/p/appium-tutorial
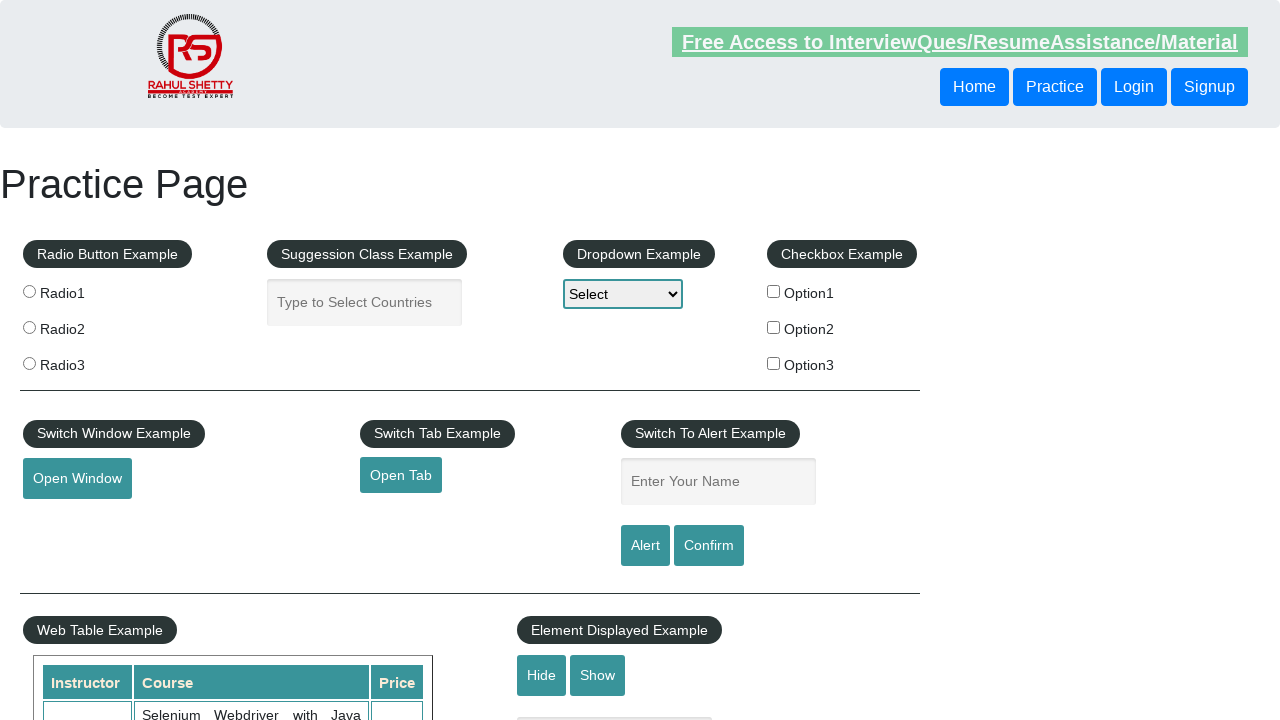

Retrieved href attribute from footer link
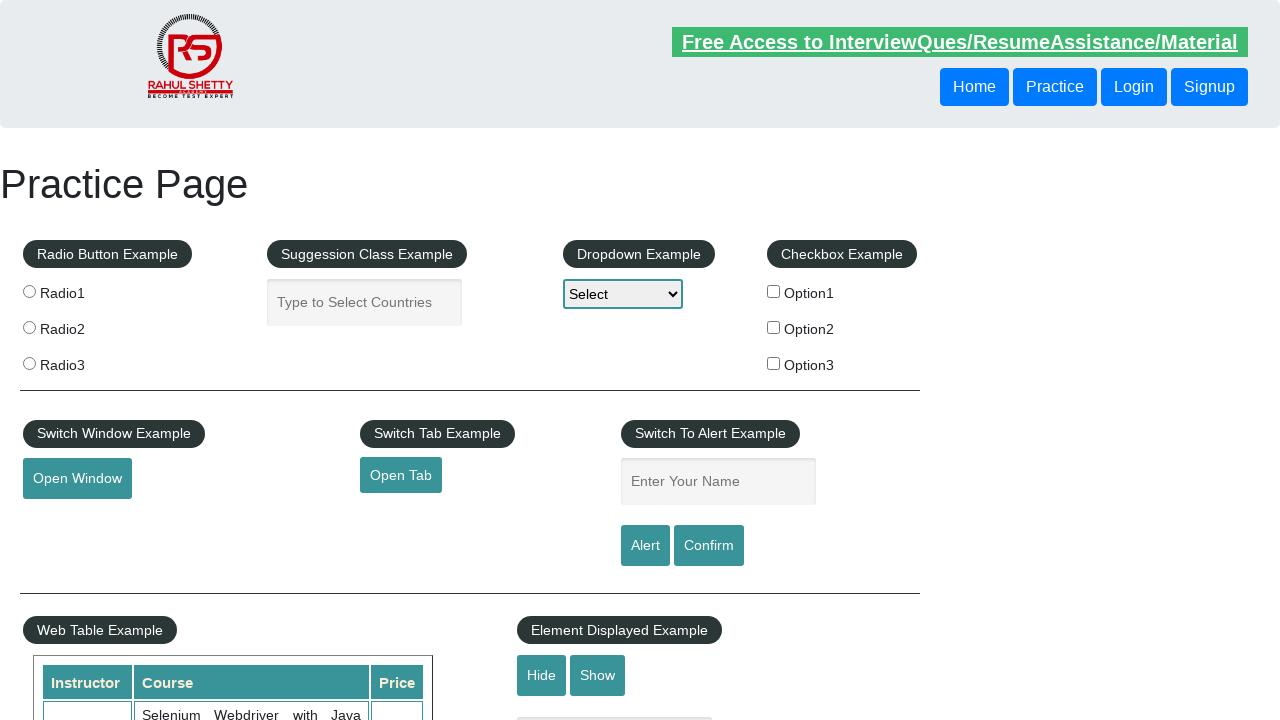

Found footer link: JMeter -> https://jmeter.apache.org/
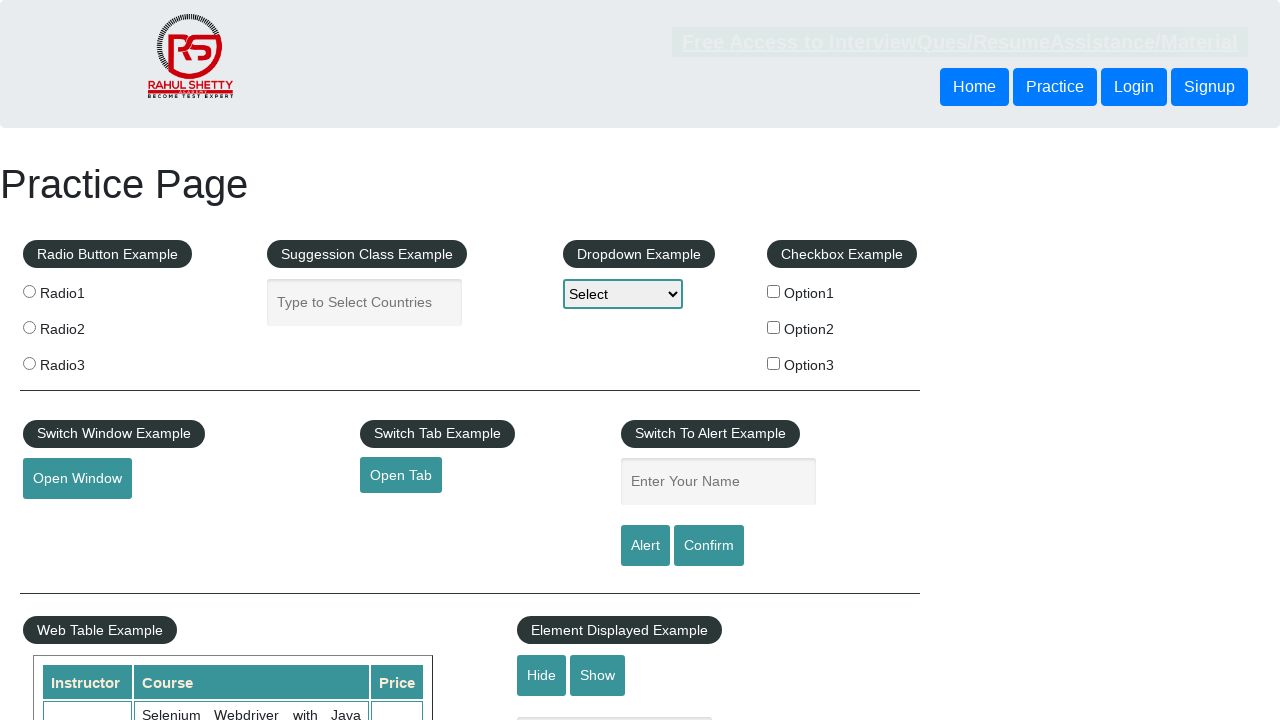

Retrieved href attribute from footer link
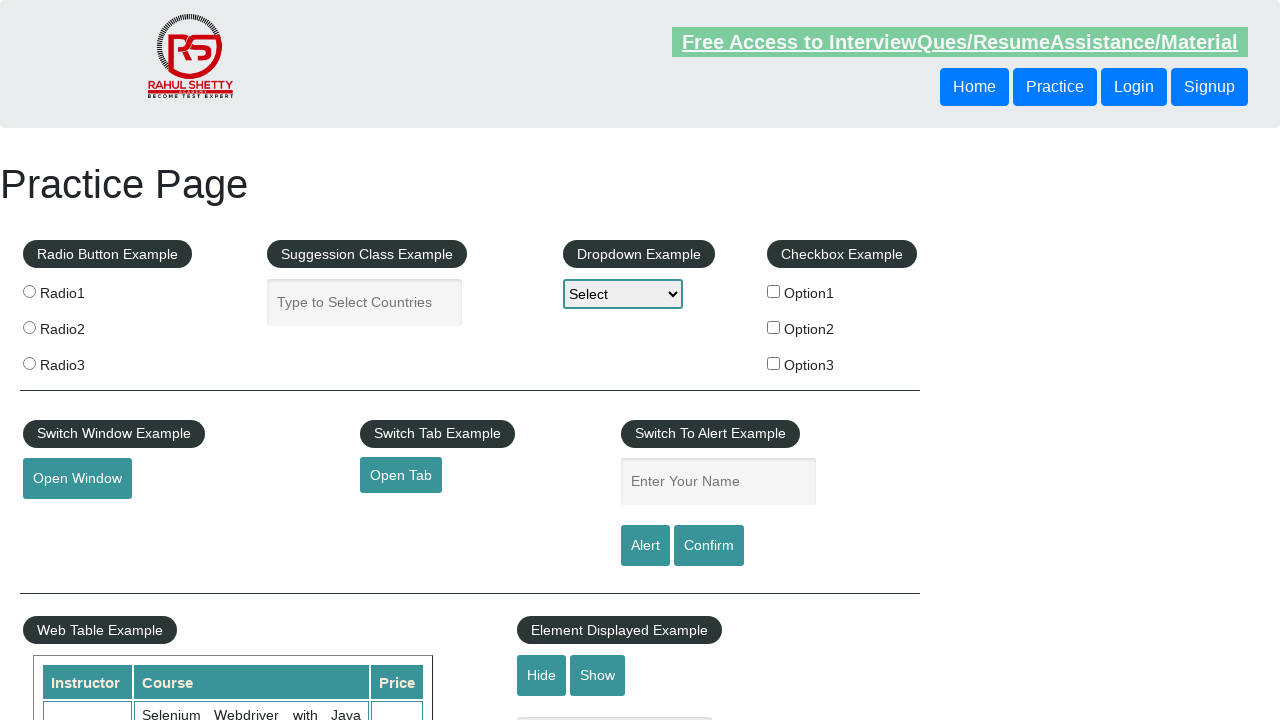

Found footer link: Latest News -> #
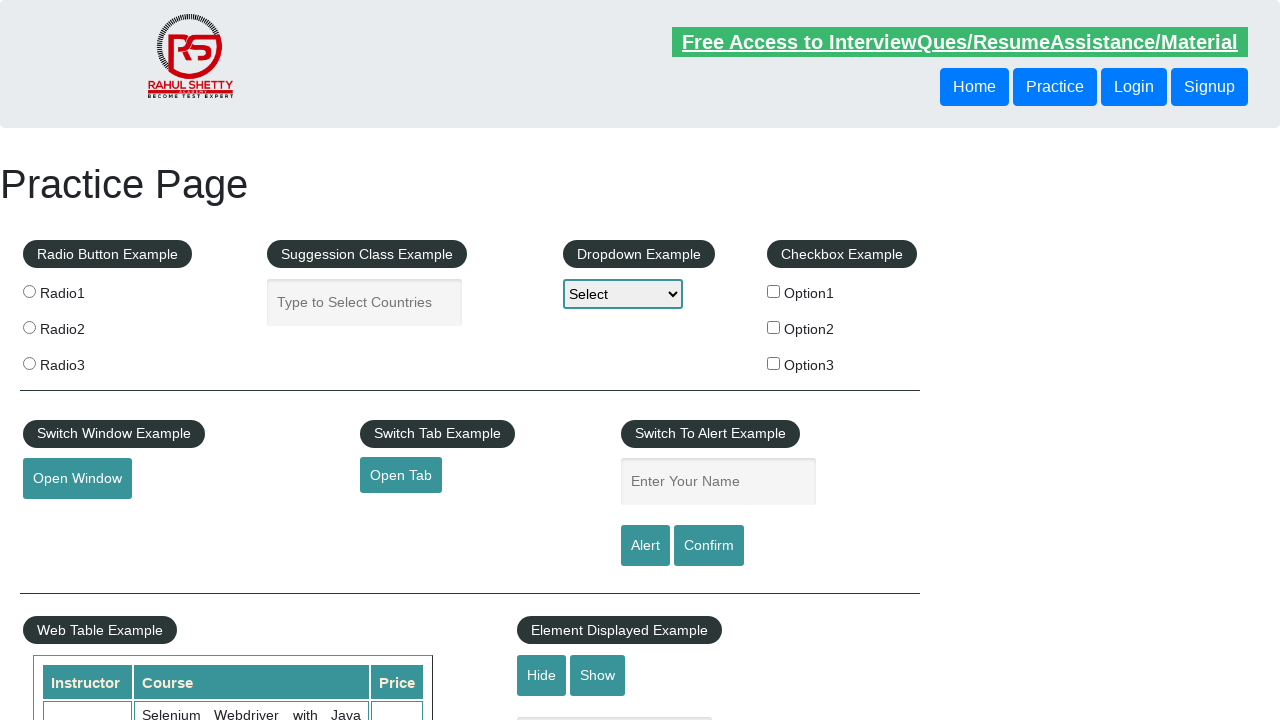

Retrieved href attribute from footer link
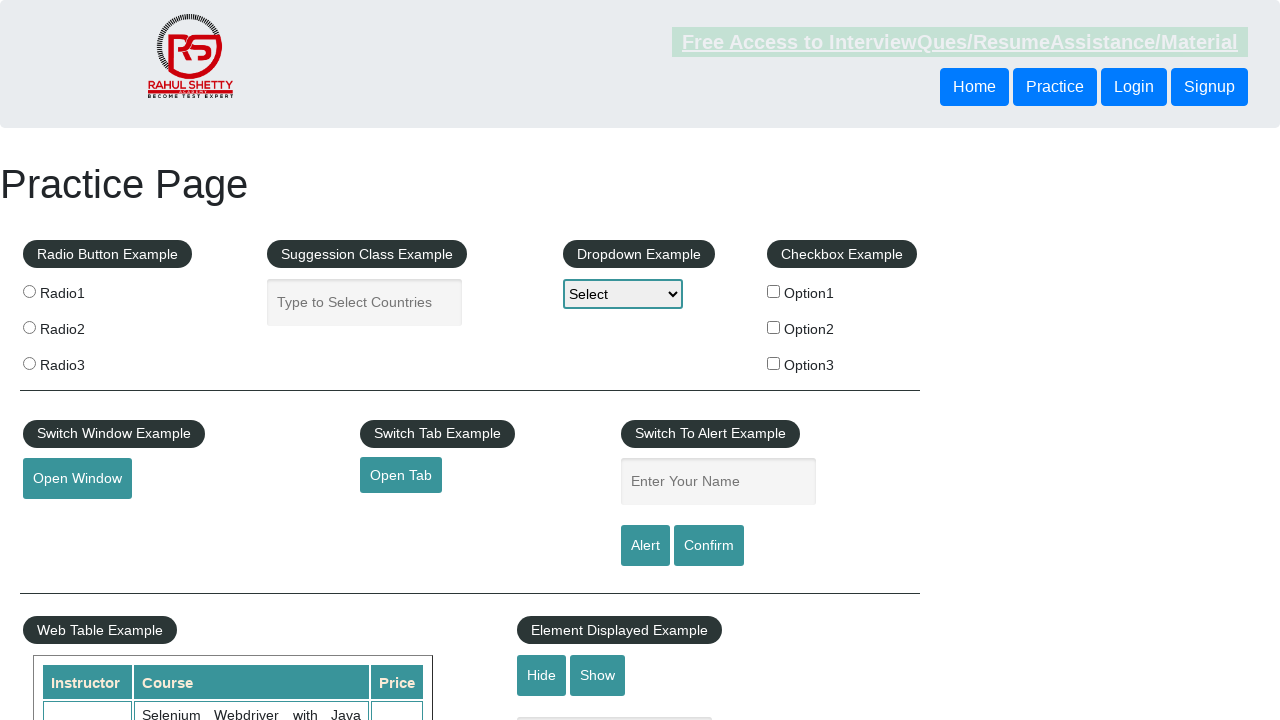

Found footer link: Broken Link -> https://rahulshettyacademy.com/brokenlink
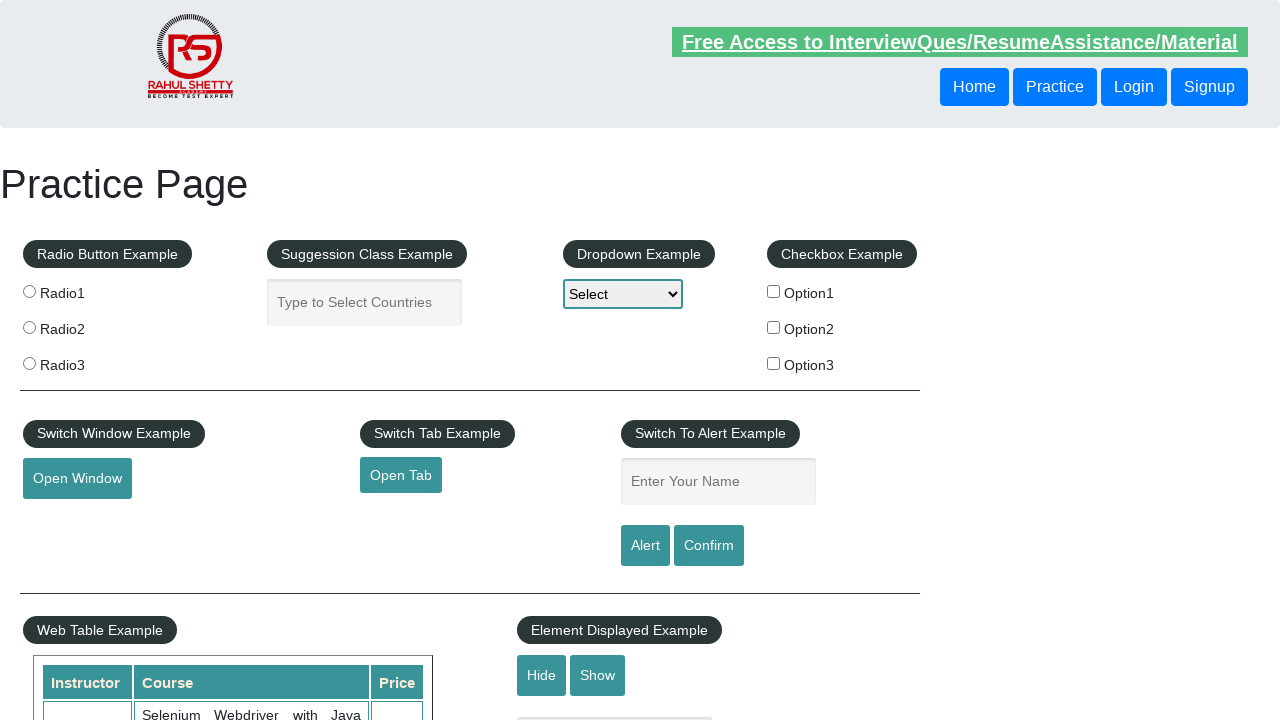

Retrieved href attribute from footer link
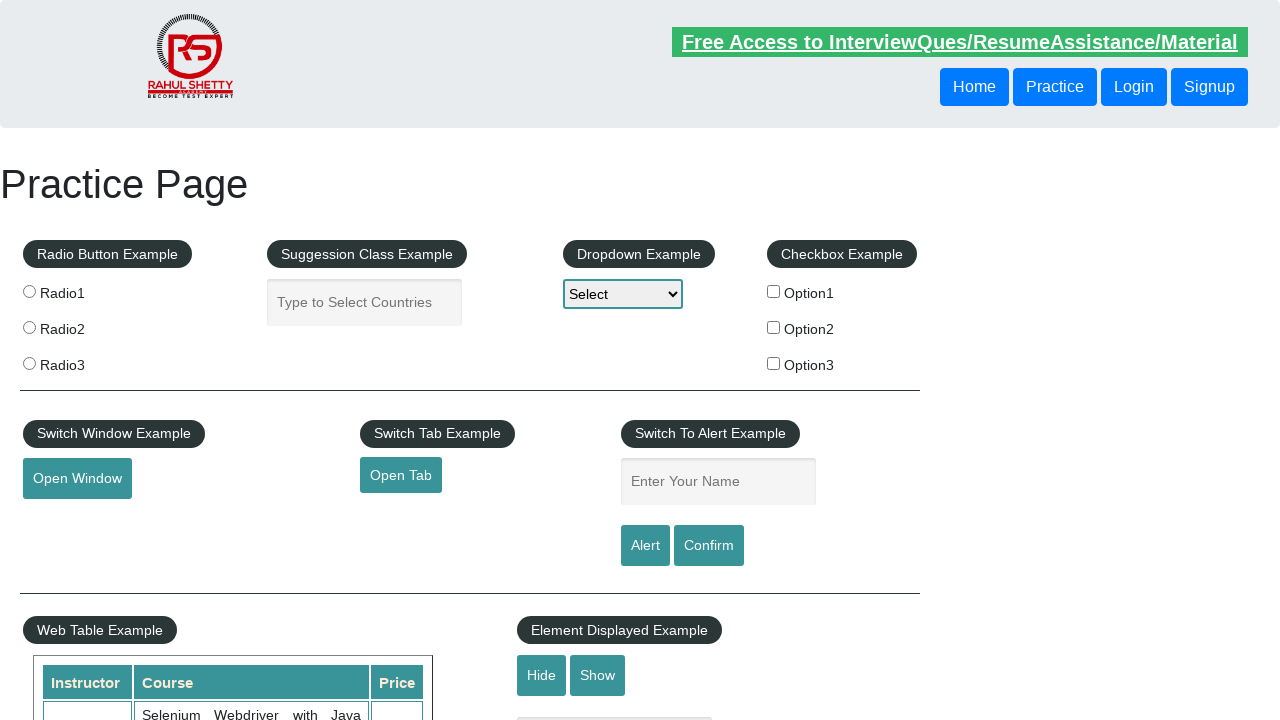

Found footer link: Dummy Content for Testing. -> #
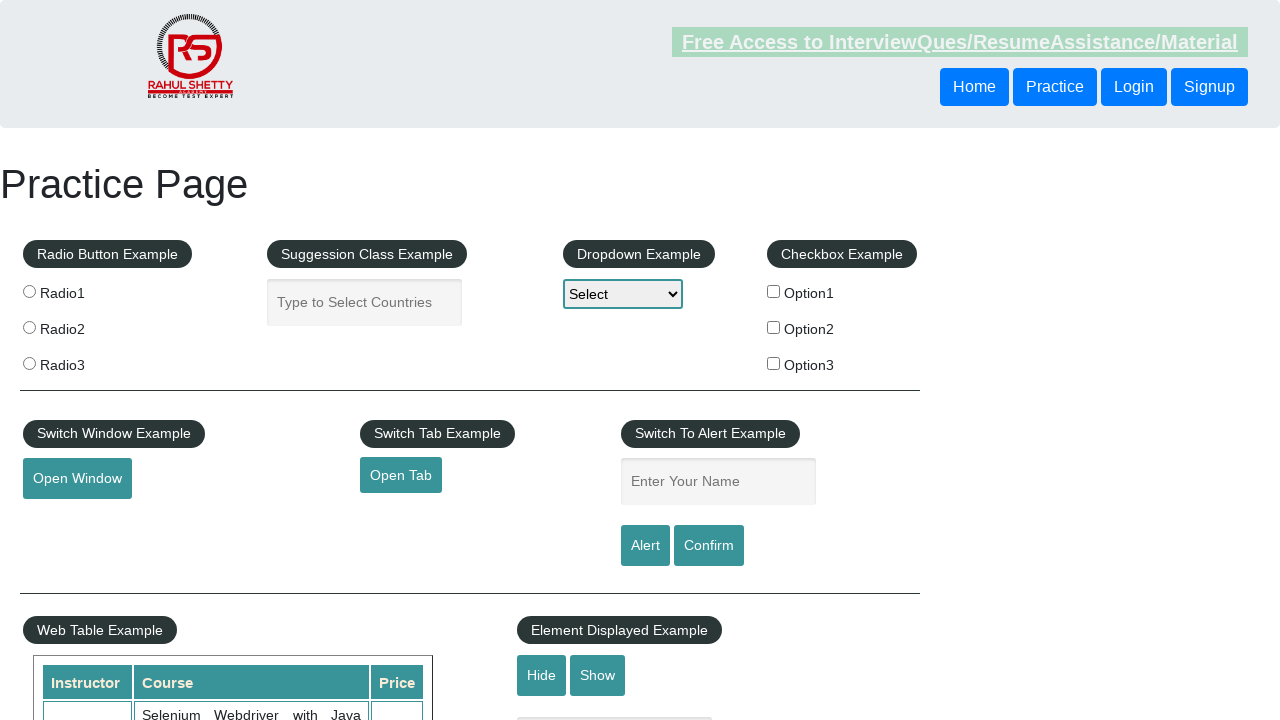

Retrieved href attribute from footer link
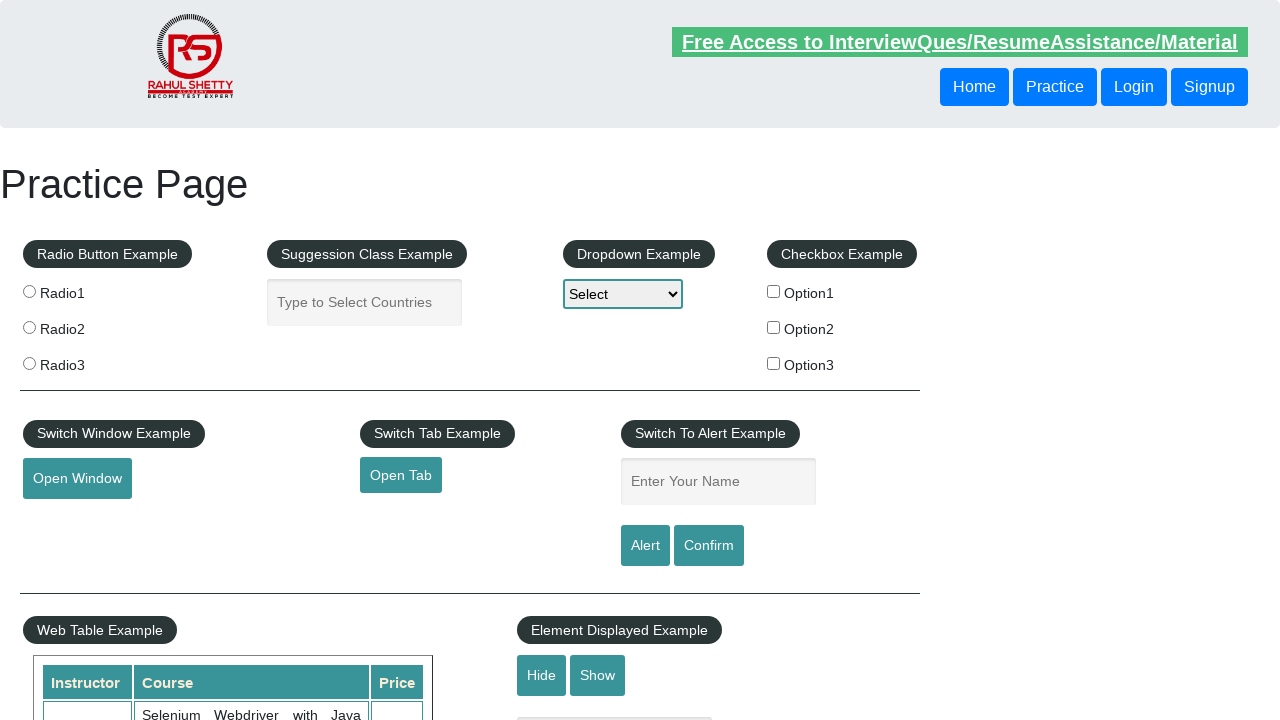

Found footer link: Dummy Content for Testing. -> #
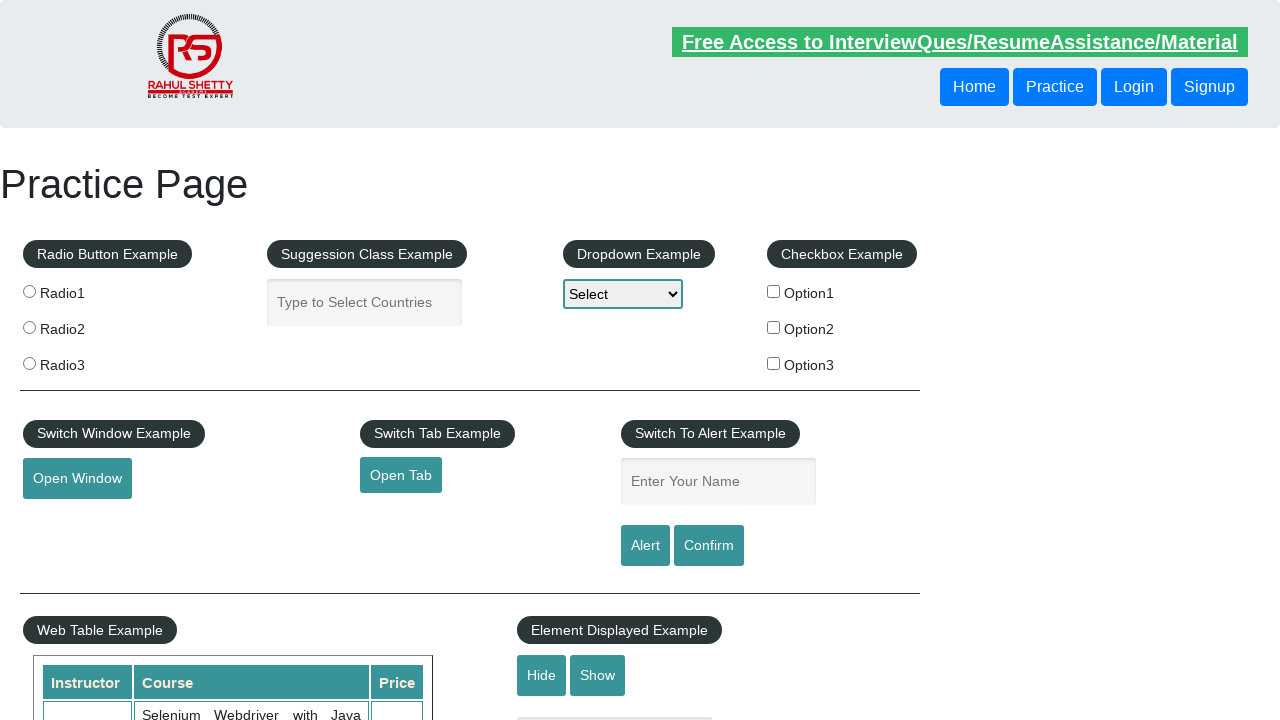

Retrieved href attribute from footer link
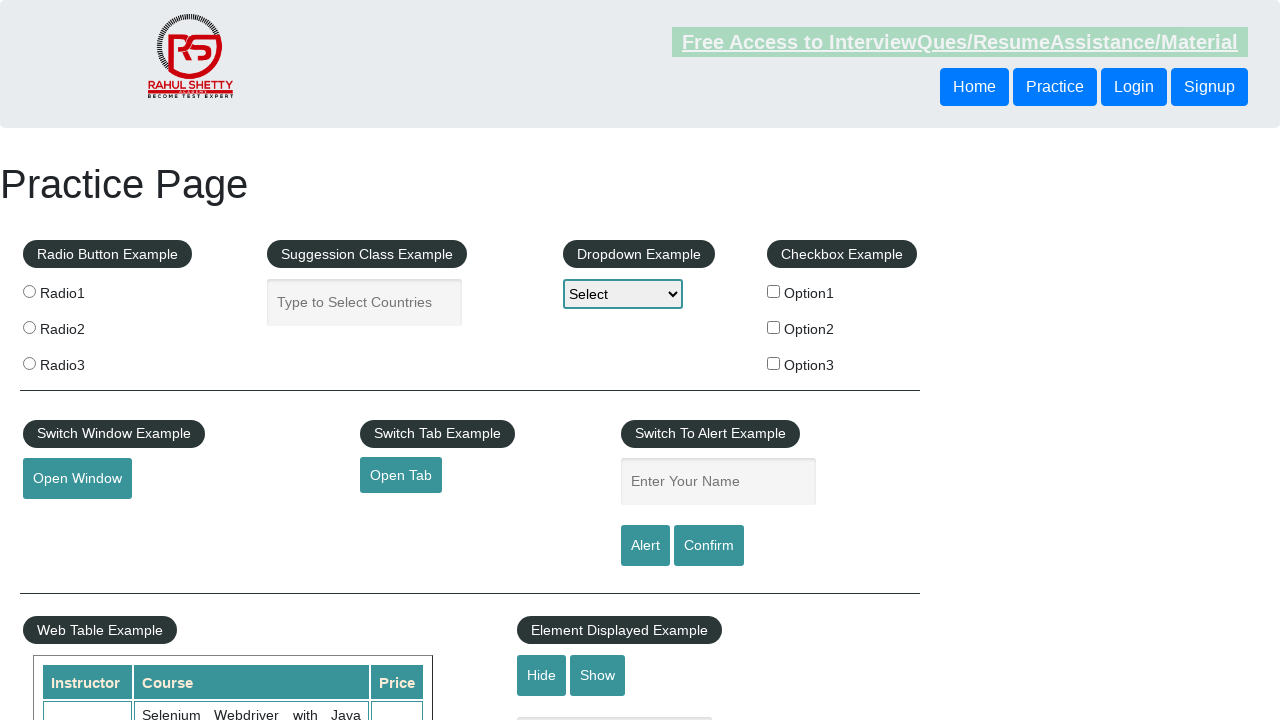

Found footer link: Dummy Content for Testing. -> #
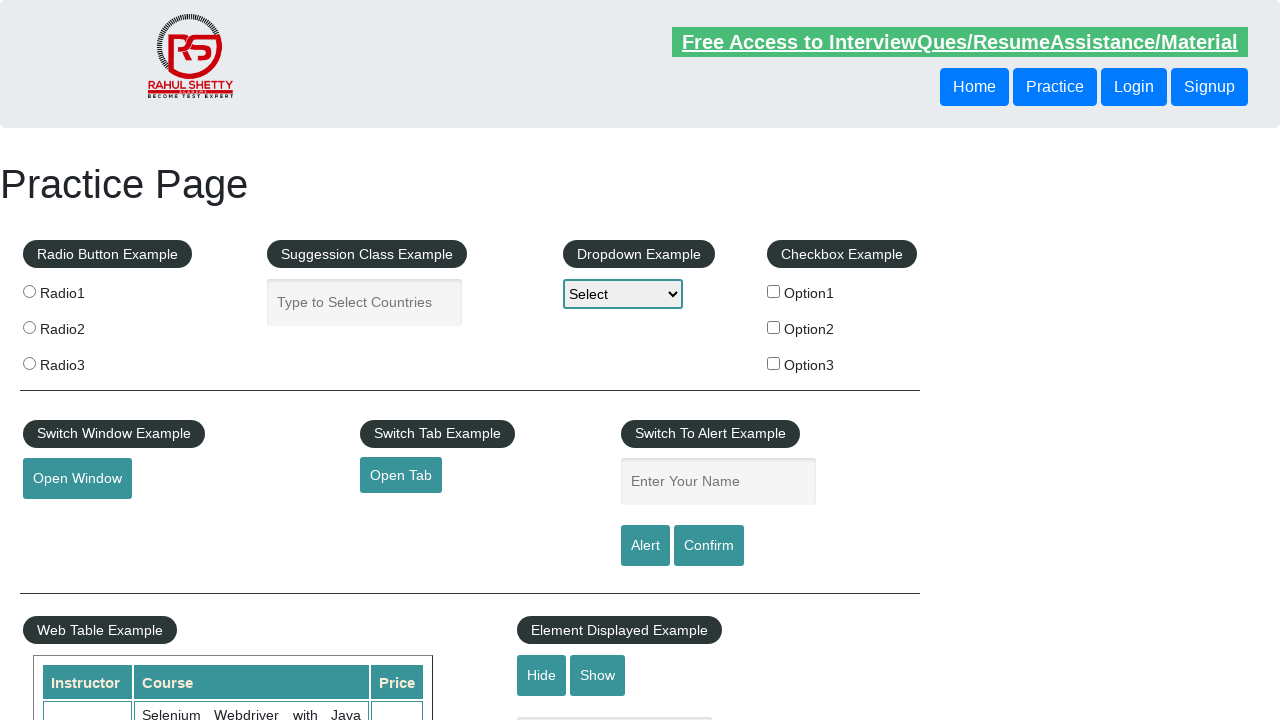

Retrieved href attribute from footer link
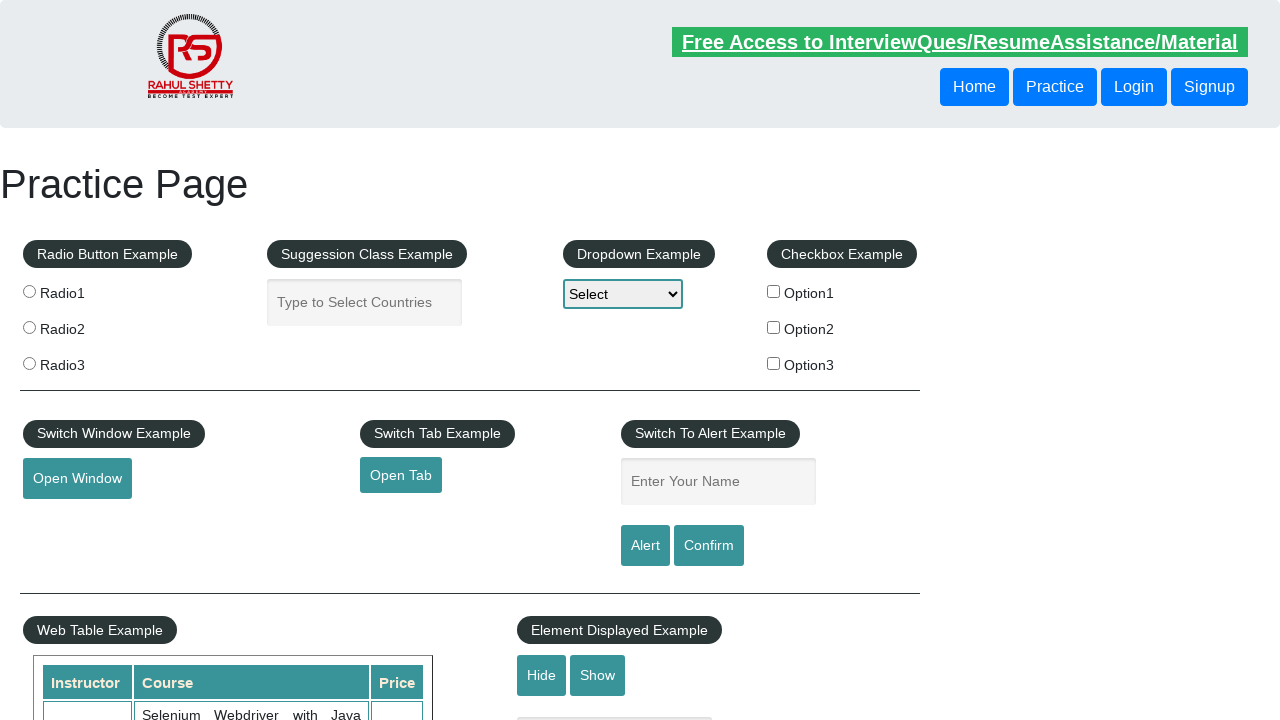

Found footer link: Contact info -> #
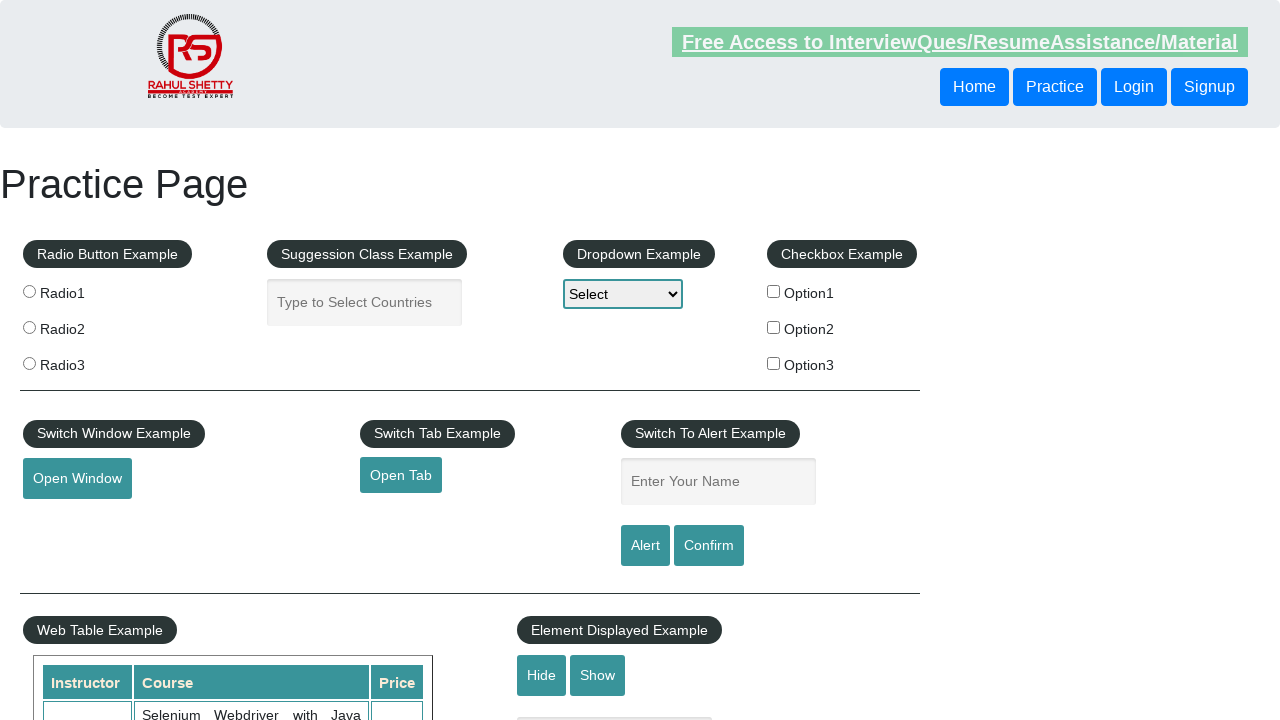

Retrieved href attribute from footer link
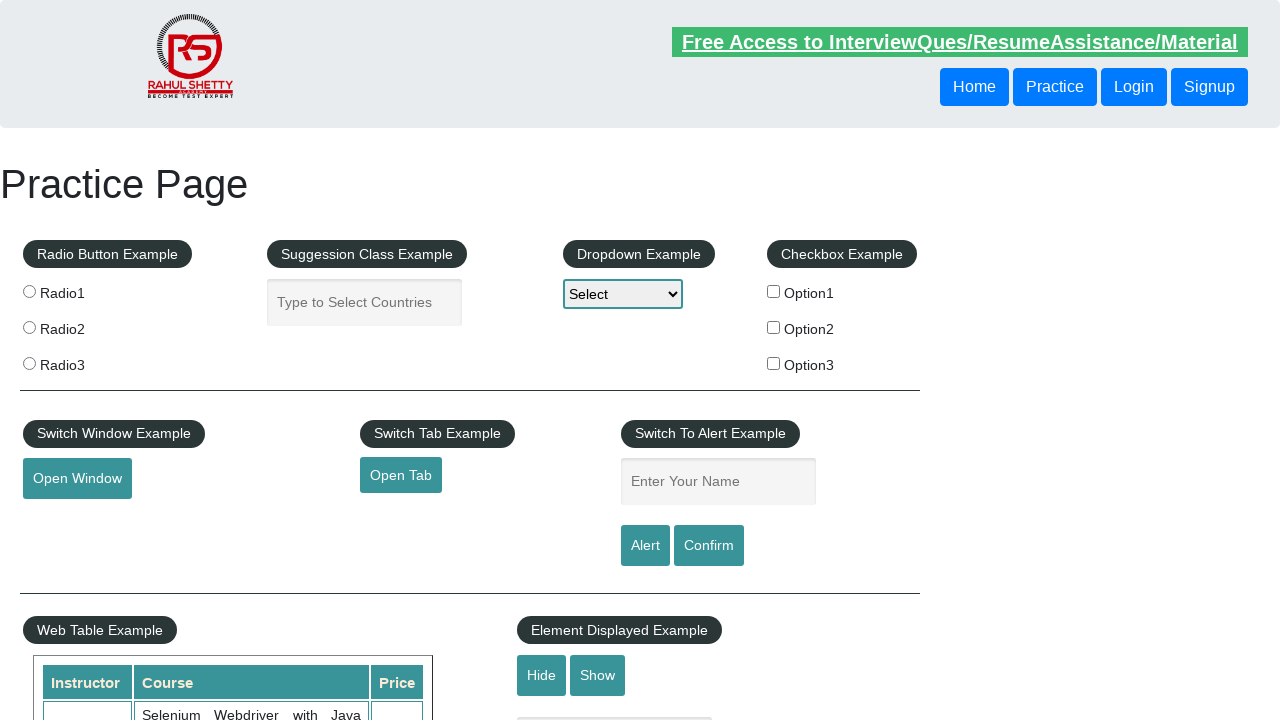

Found footer link: Dummy Content for Testing. -> #
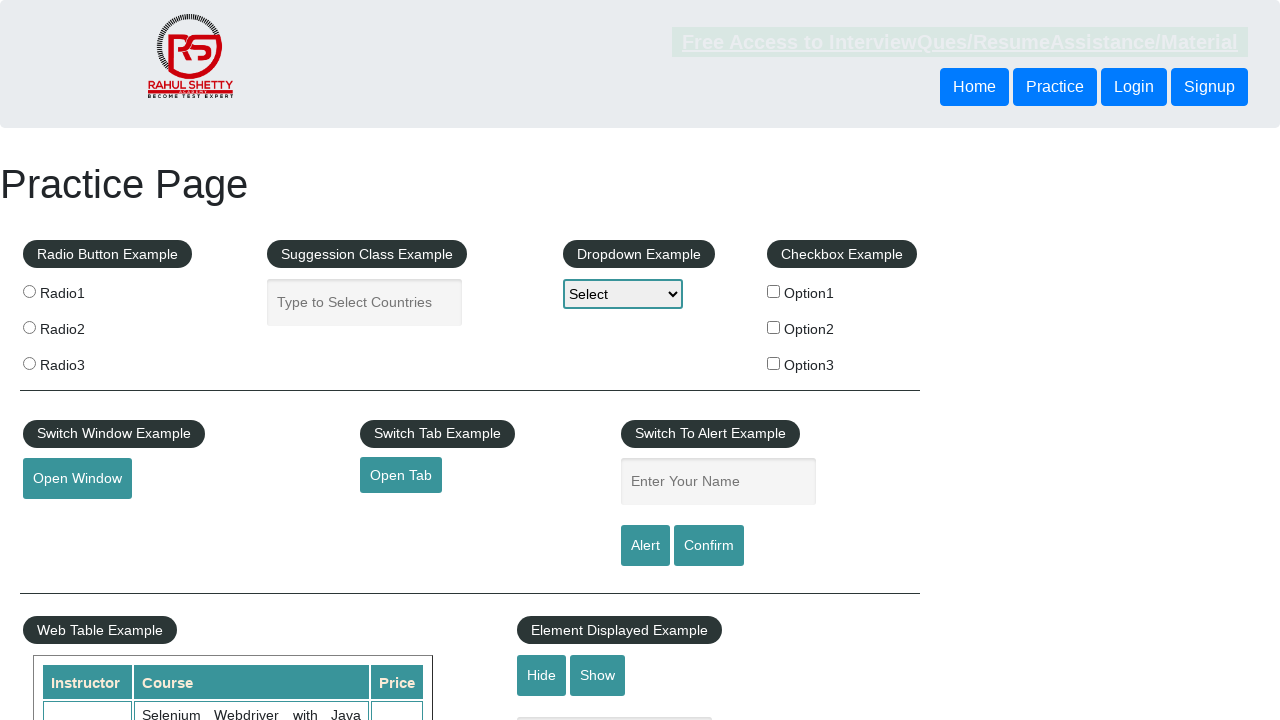

Retrieved href attribute from footer link
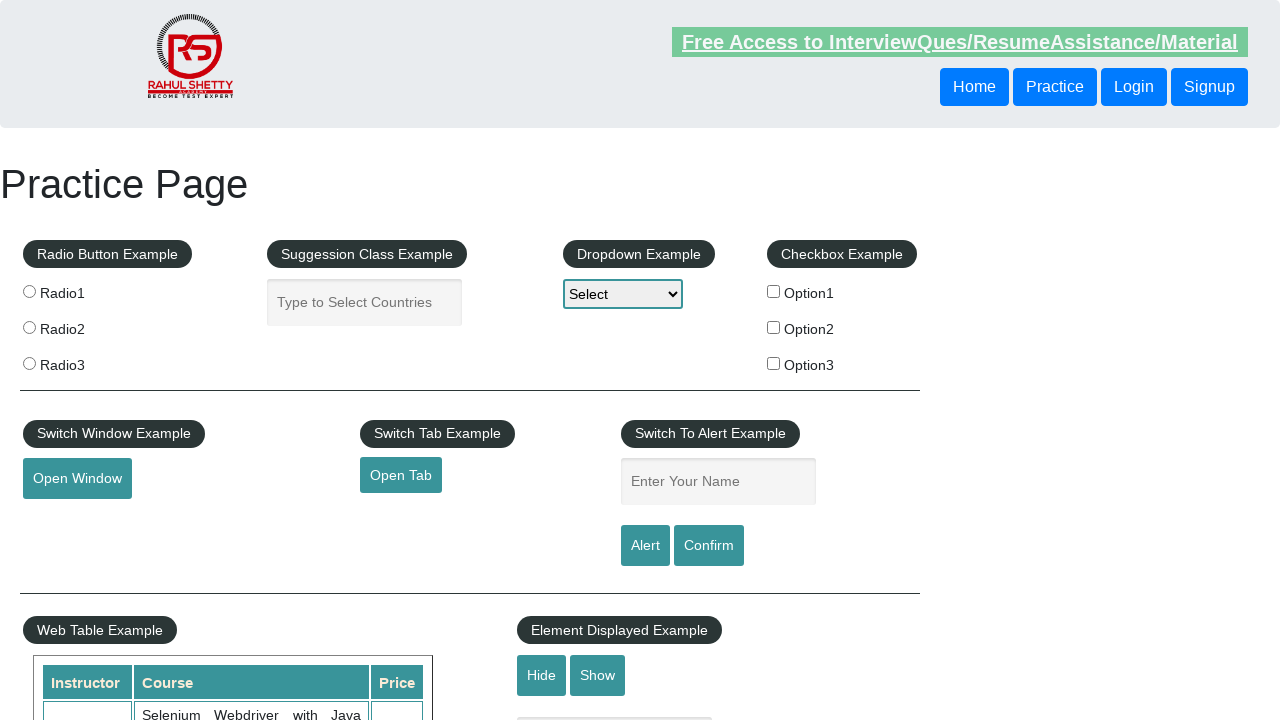

Found footer link: Dummy Content for Testing. -> #
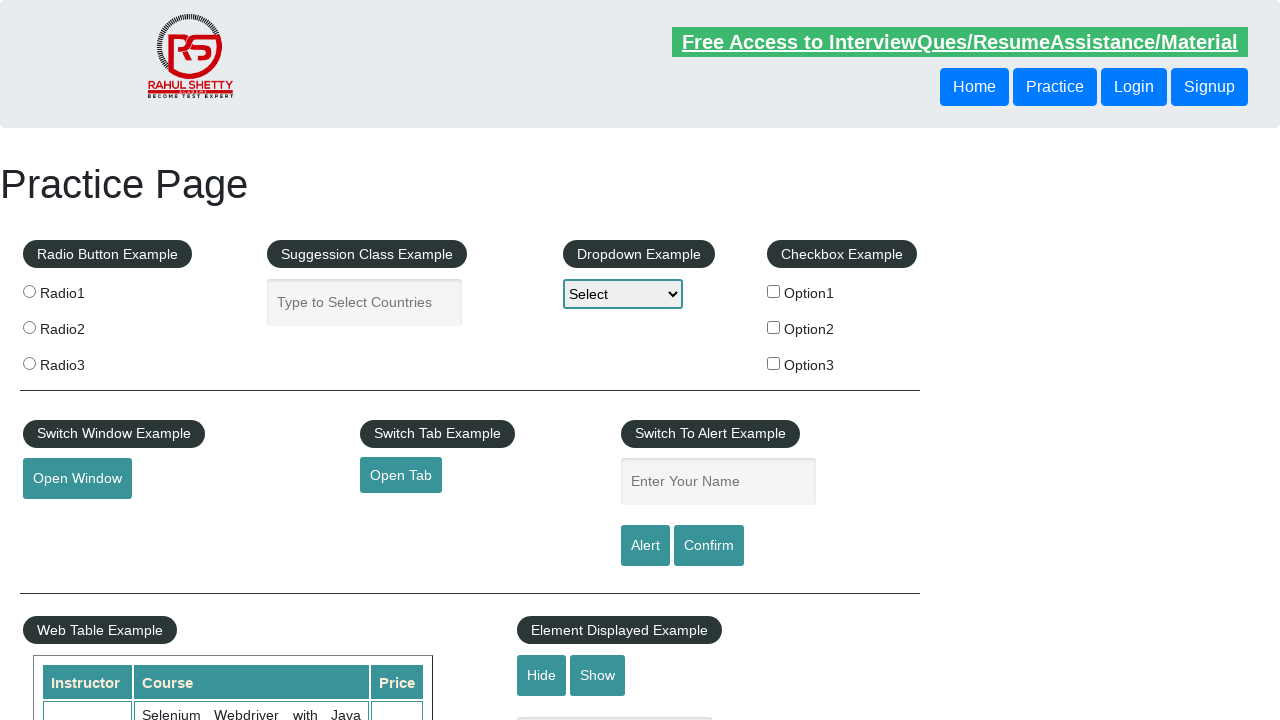

Retrieved href attribute from footer link
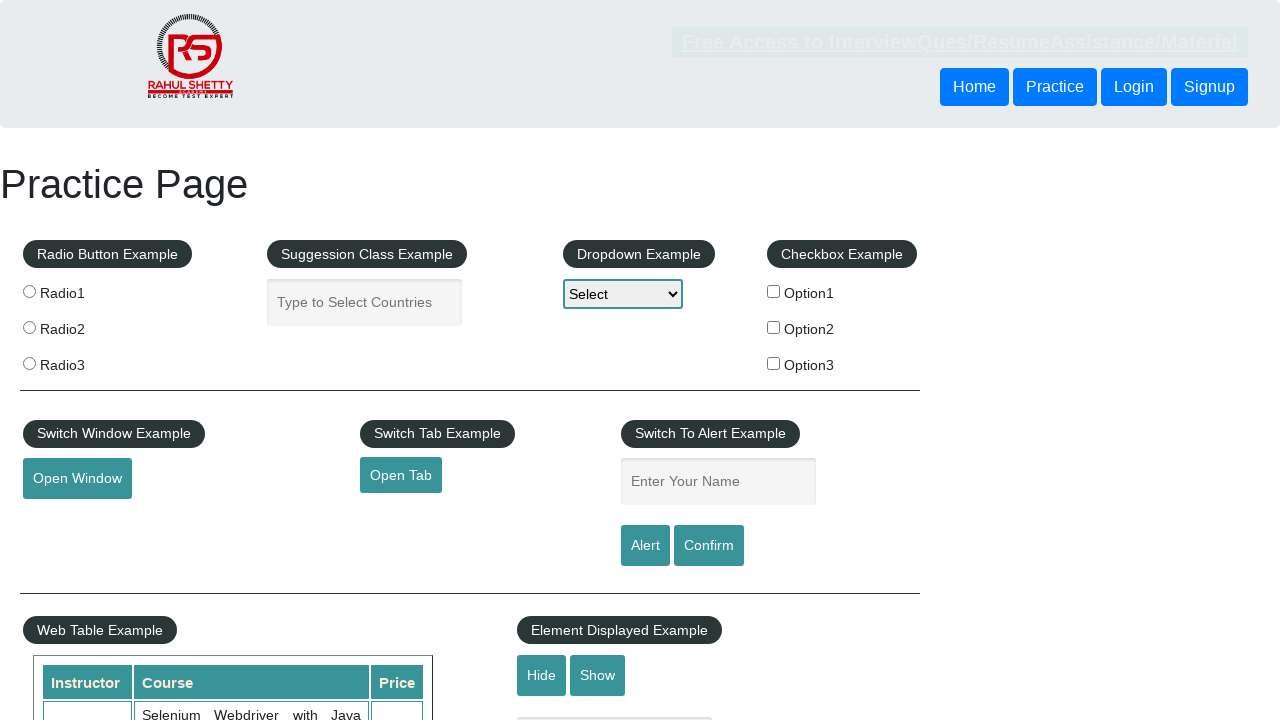

Found footer link: Dummy Content for Testing. -> #
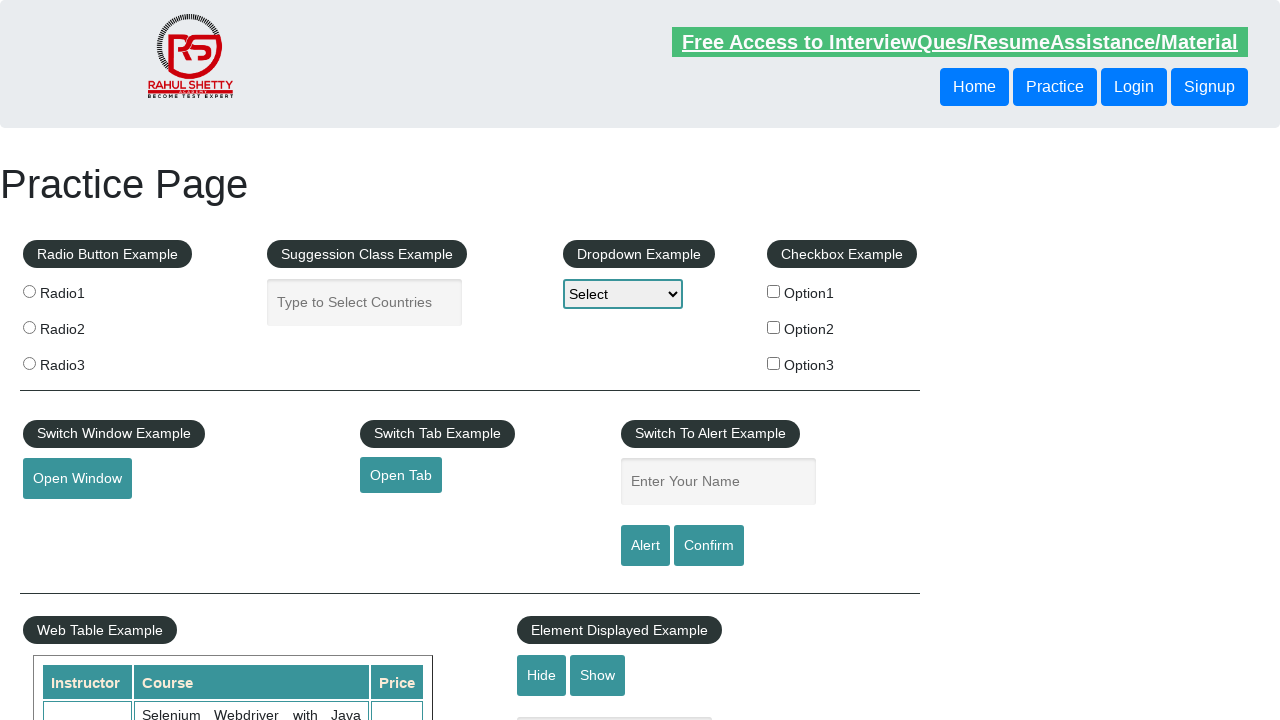

Retrieved href attribute from footer link
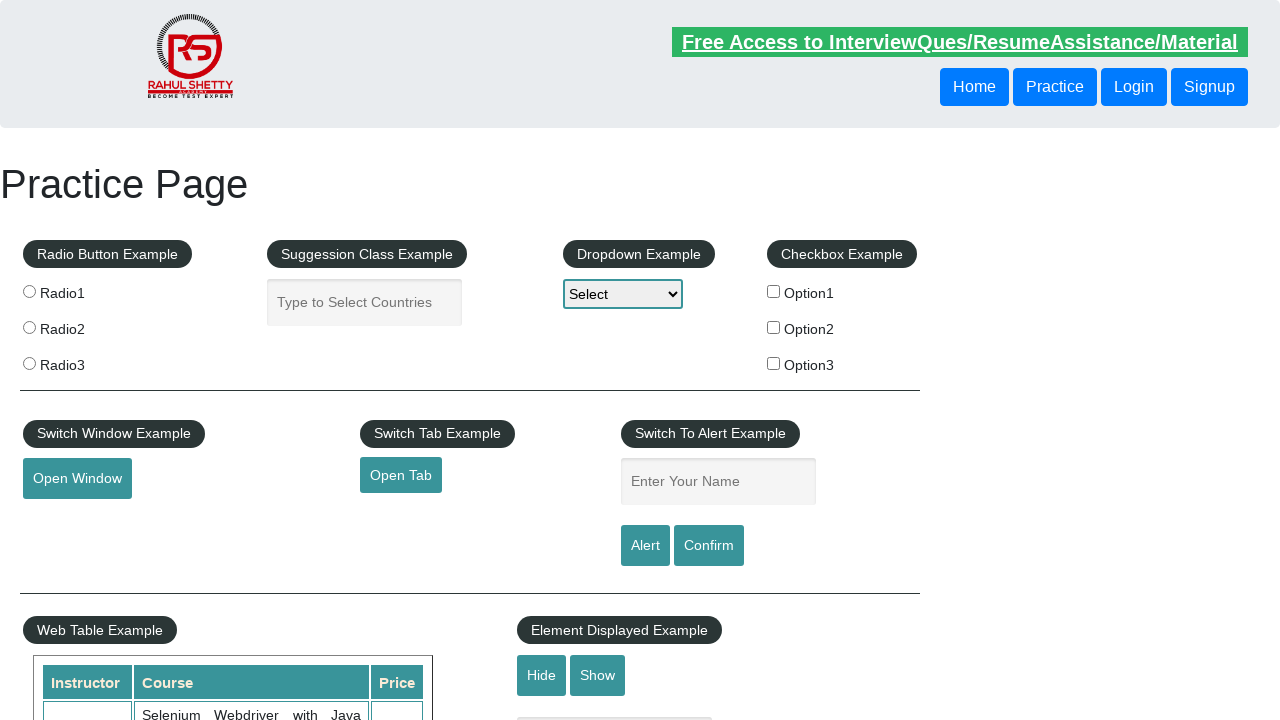

Found footer link: Dummy Content for Testing. -> #
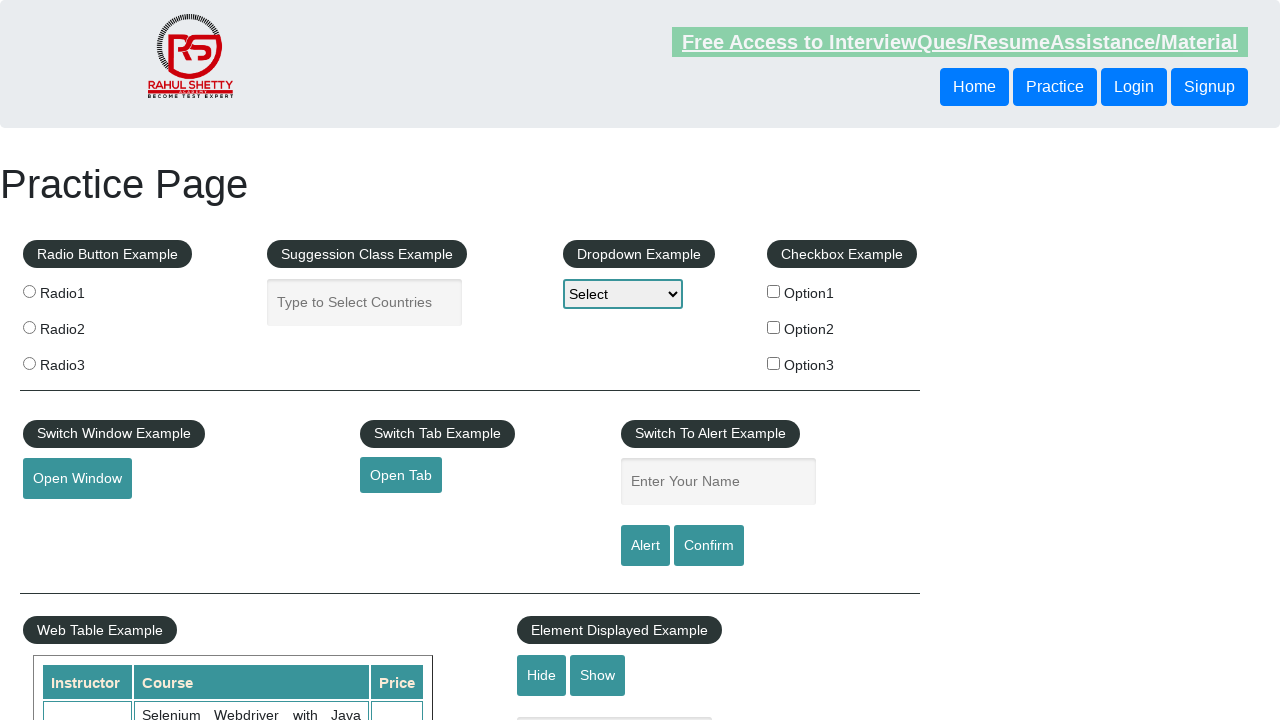

Retrieved href attribute from footer link
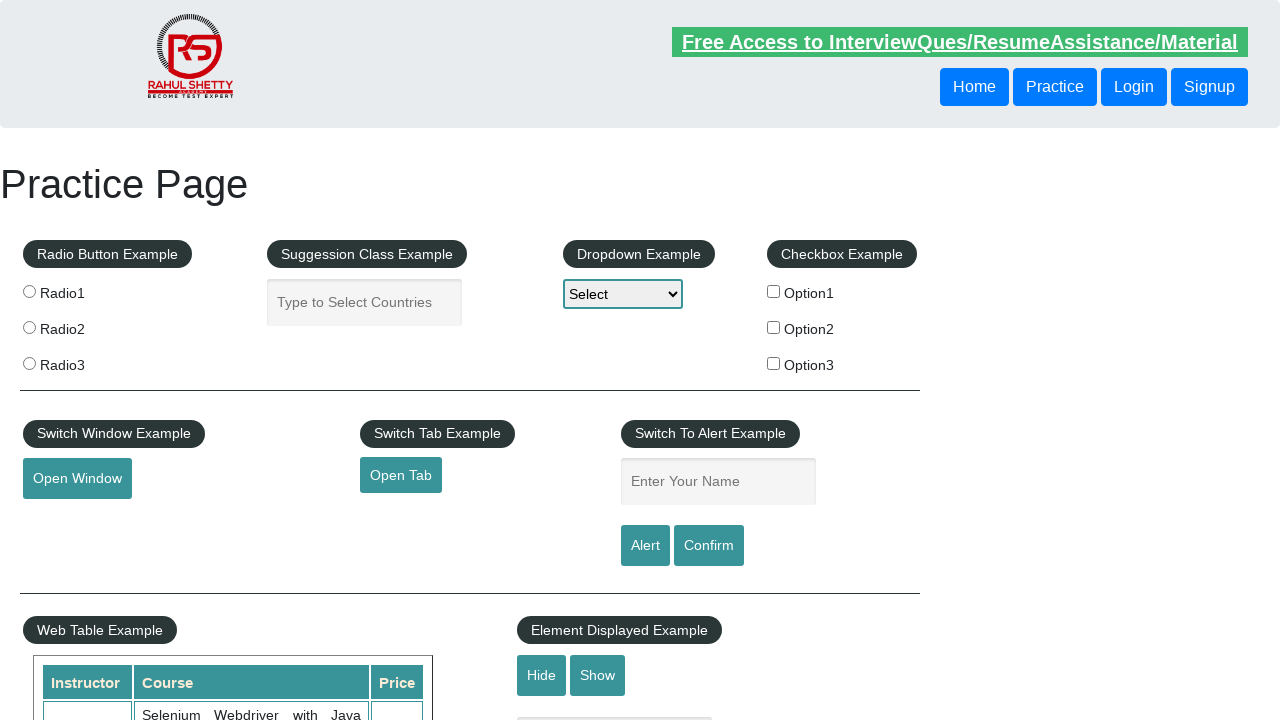

Found footer link: Social Media -> #
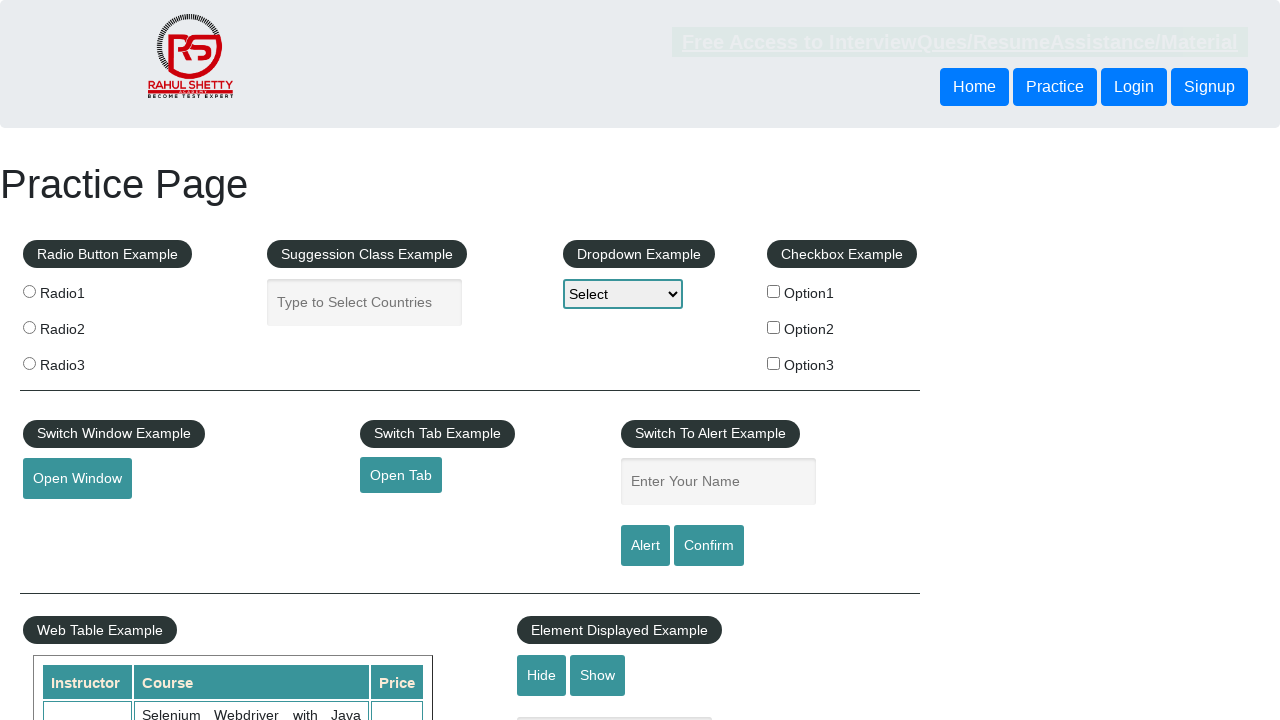

Retrieved href attribute from footer link
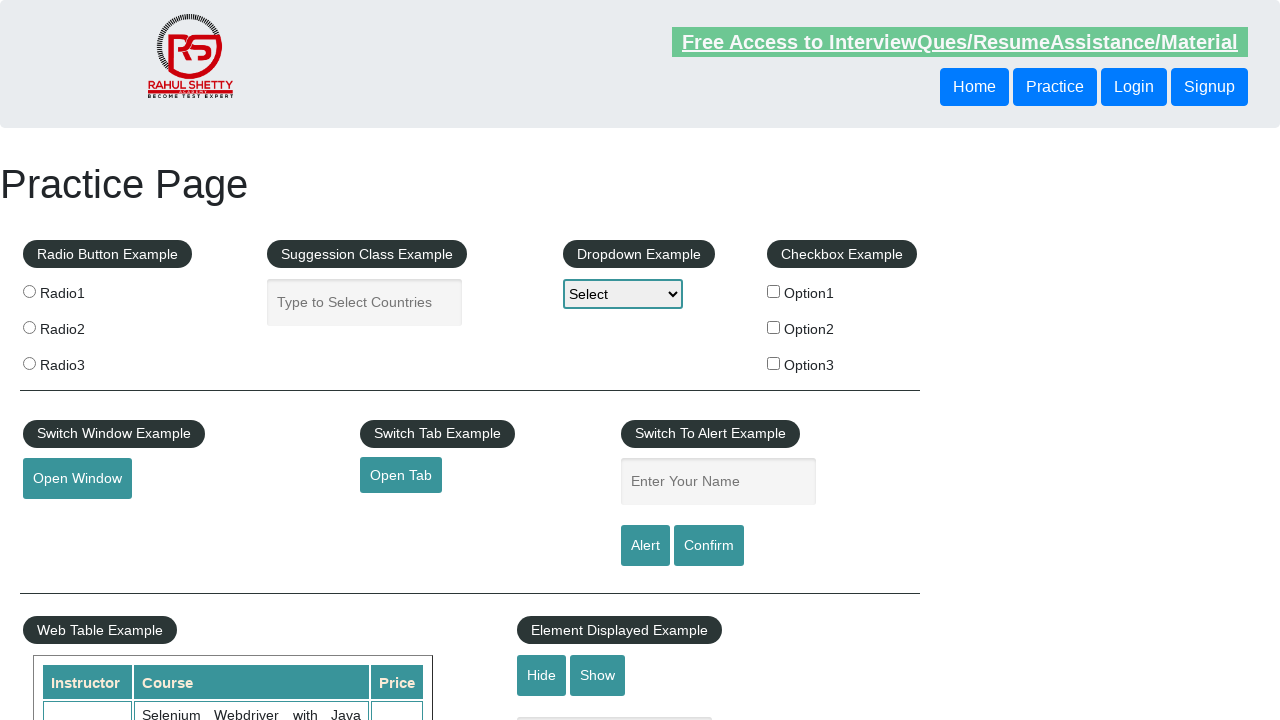

Found footer link: Facebook -> #
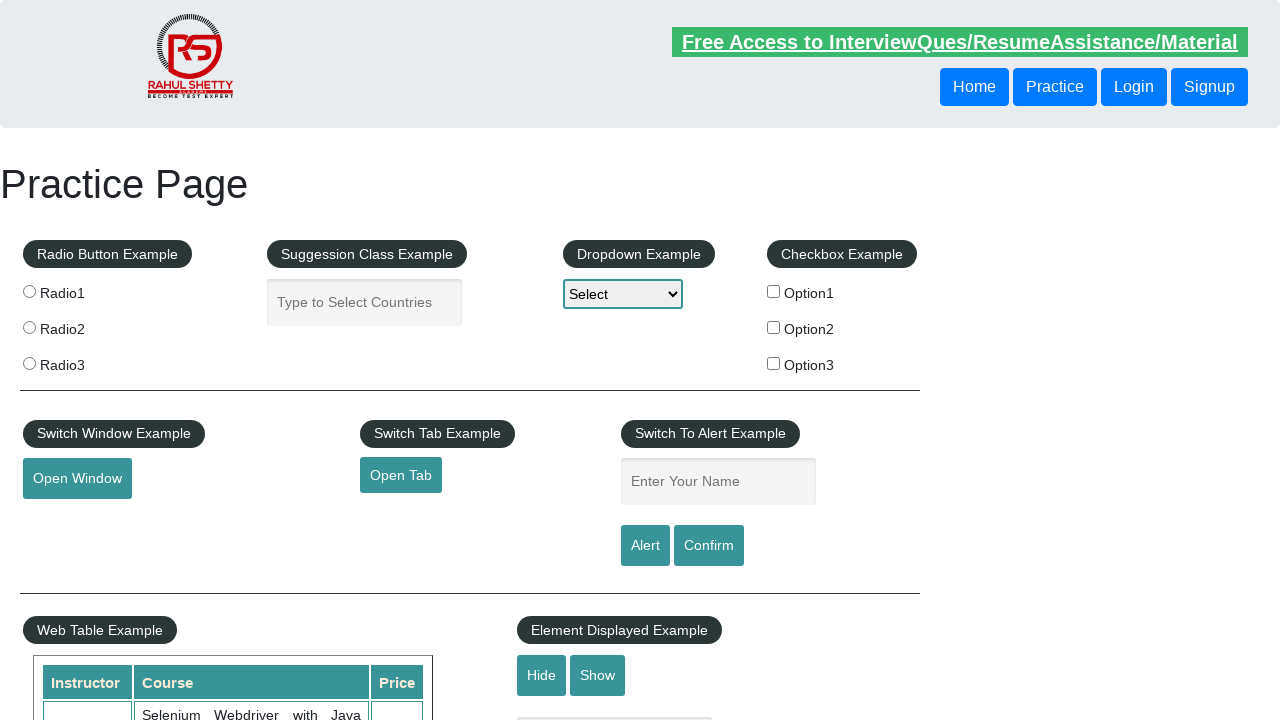

Retrieved href attribute from footer link
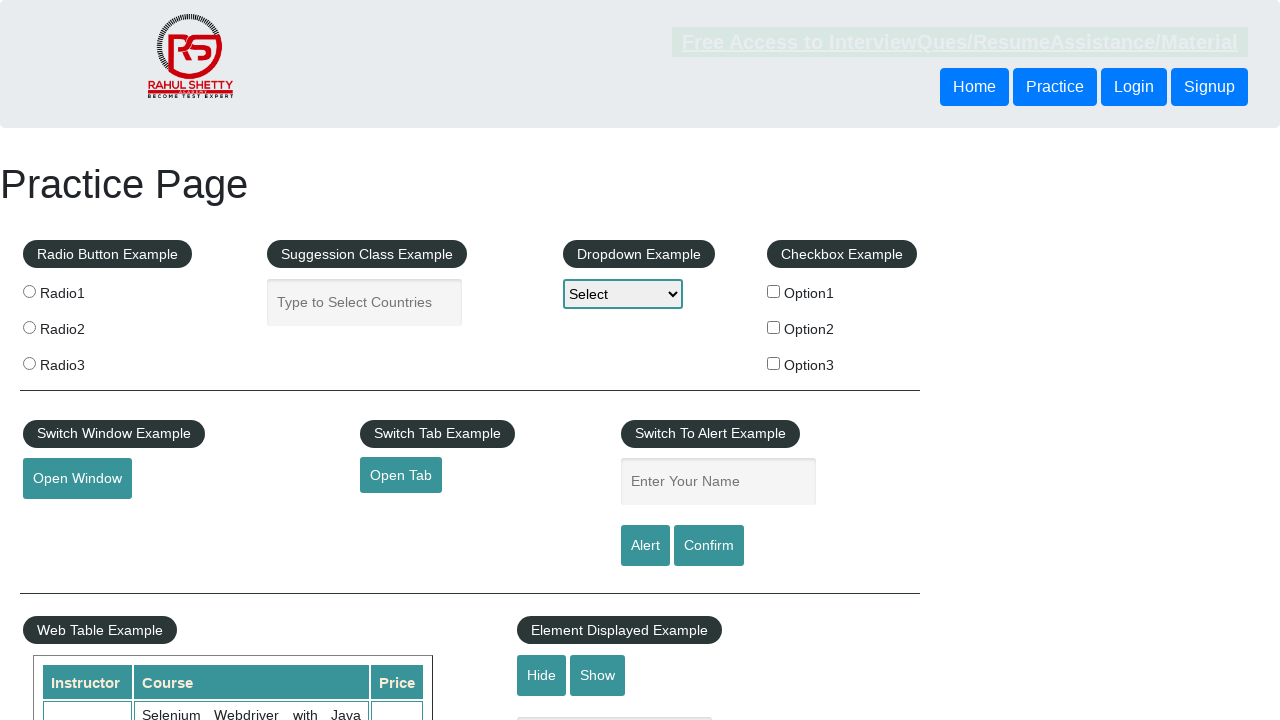

Found footer link: Twitter -> #
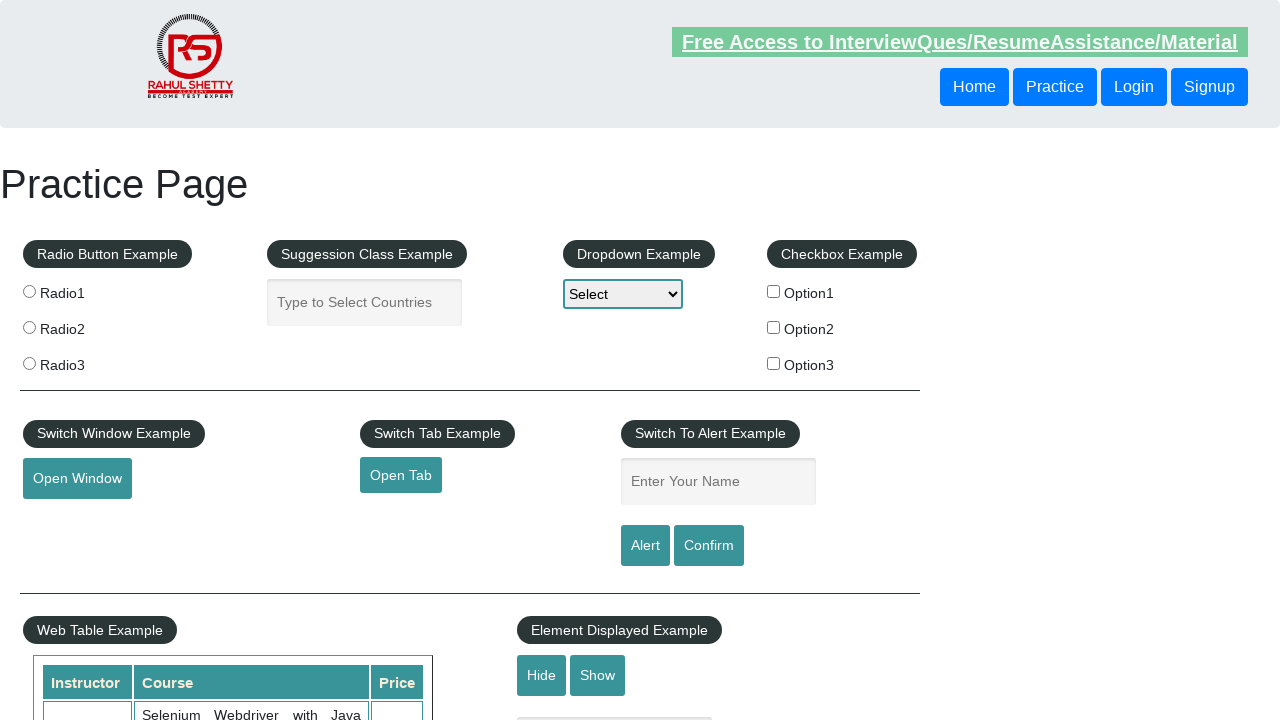

Retrieved href attribute from footer link
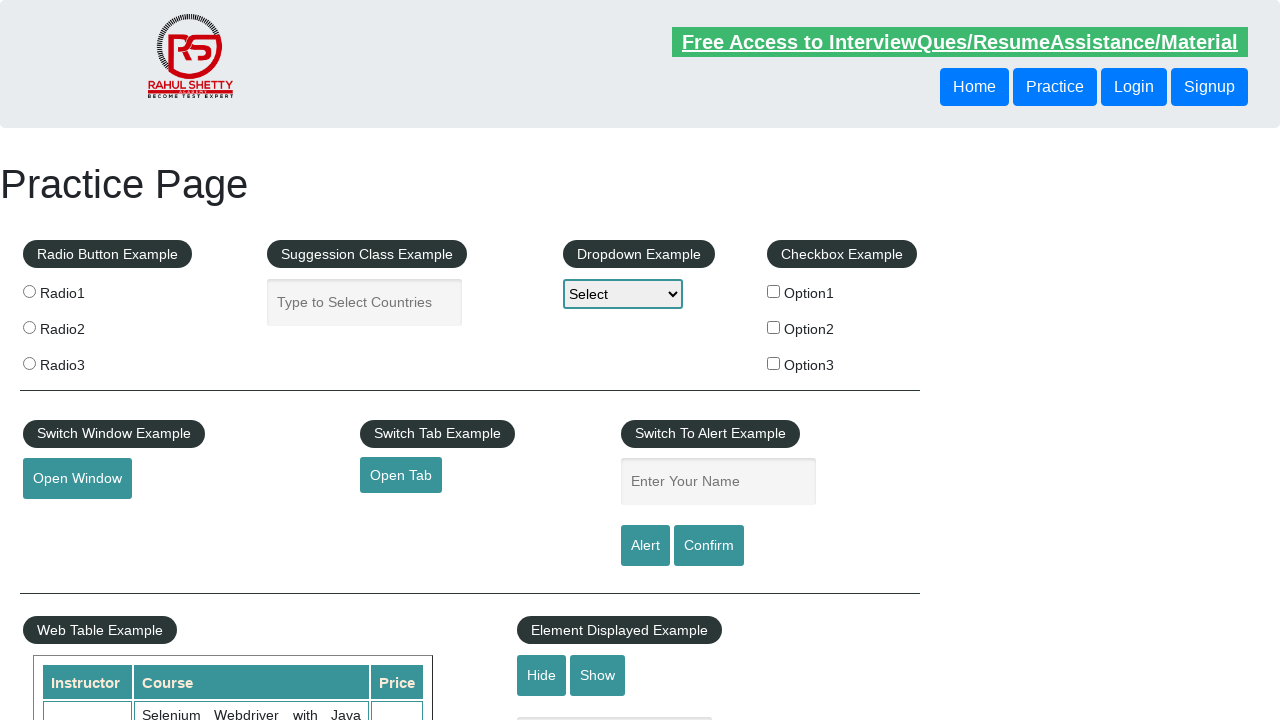

Found footer link: Google+ -> #
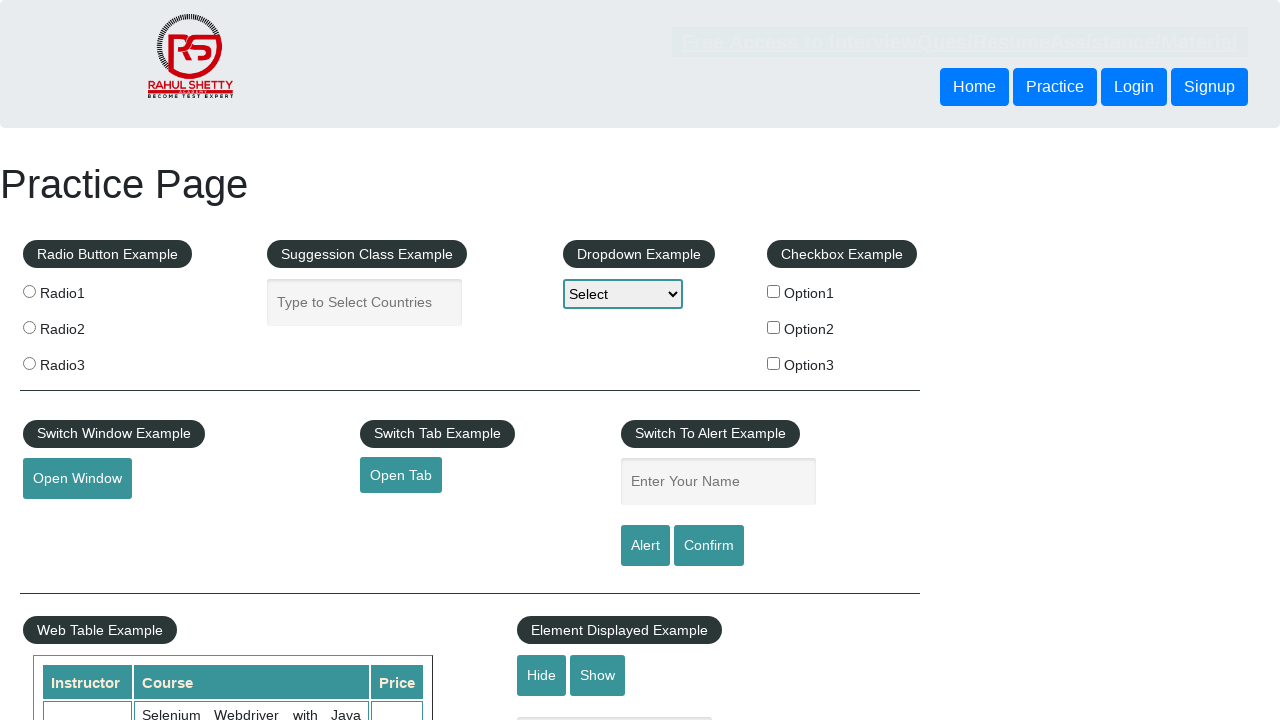

Retrieved href attribute from footer link
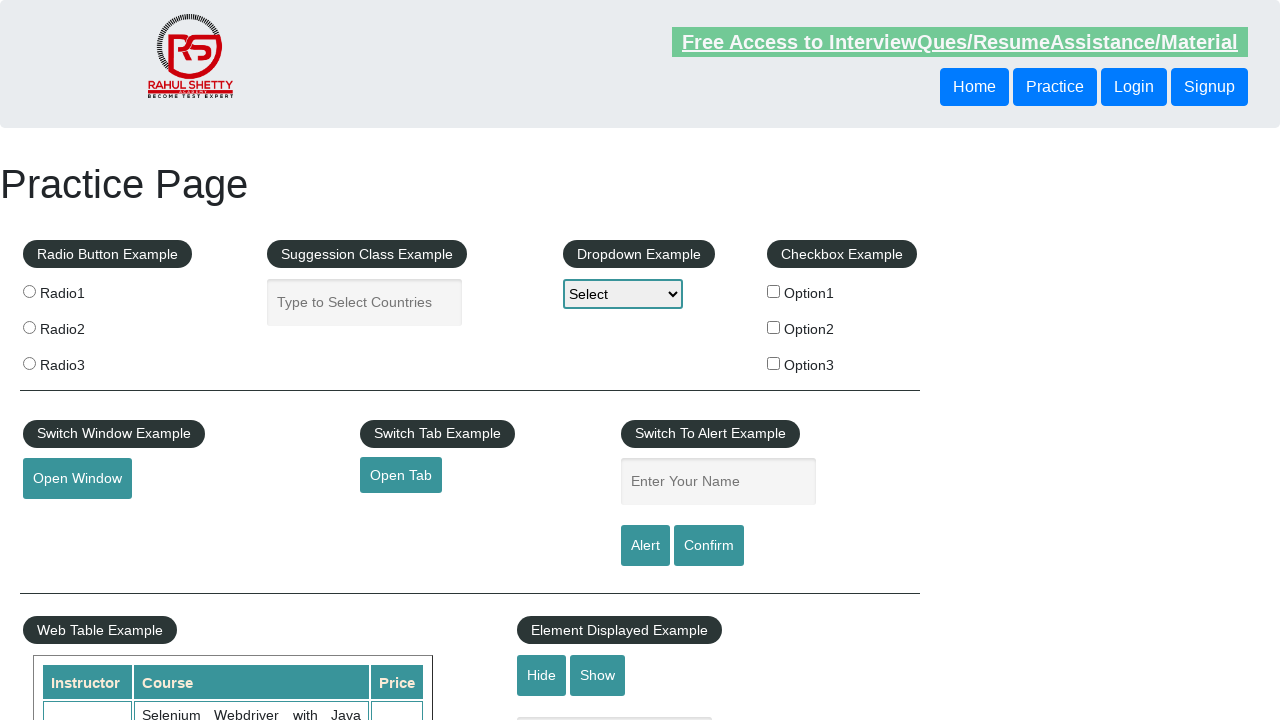

Found footer link: Youtube -> #
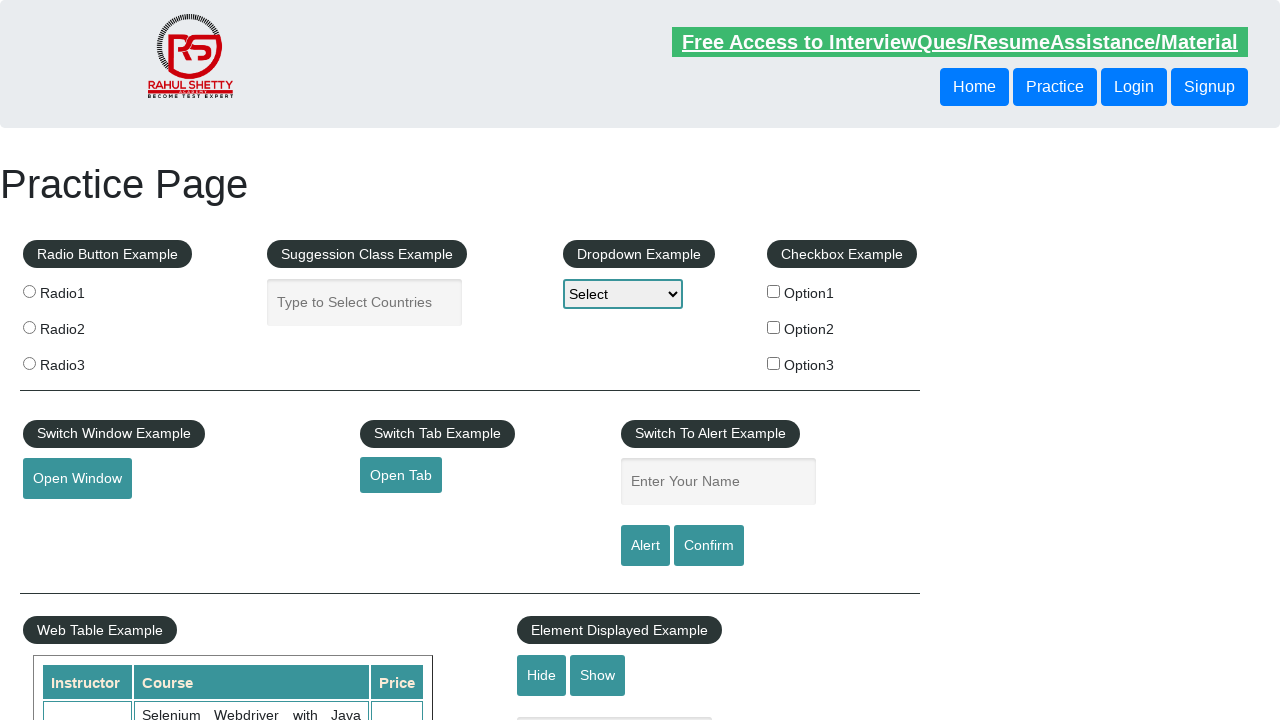

Verified that 20 footer links exist on the page
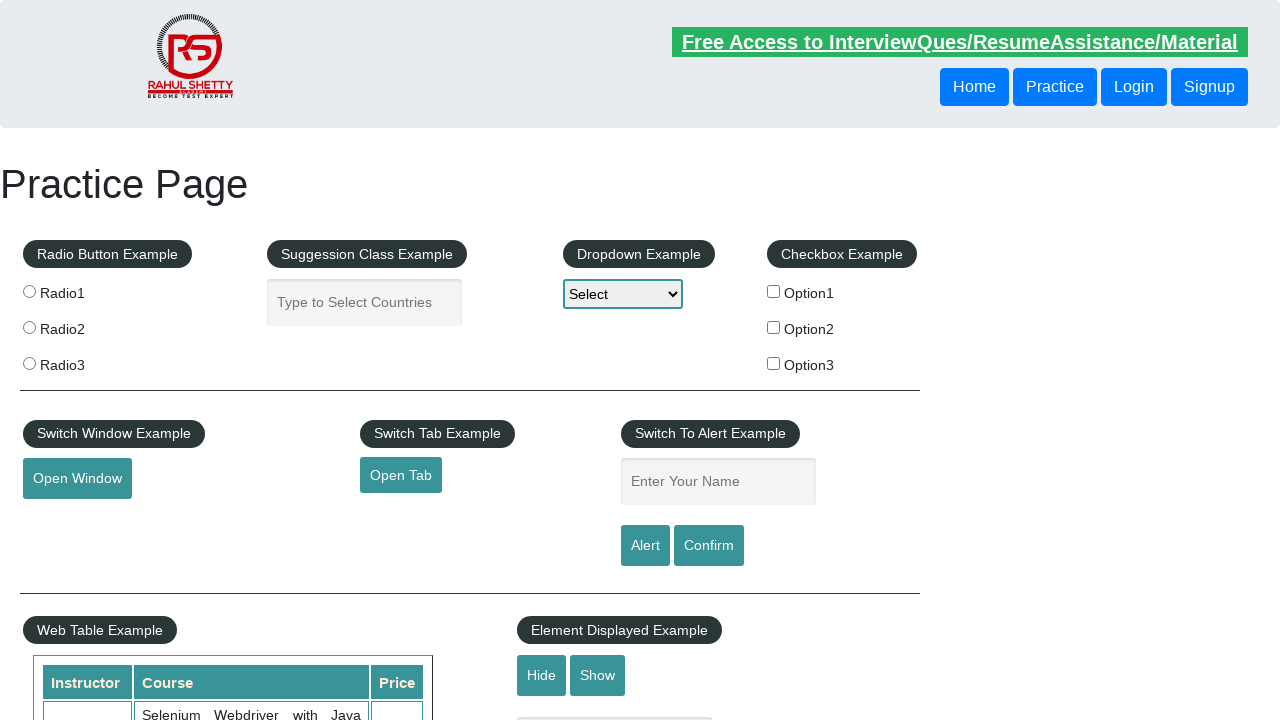

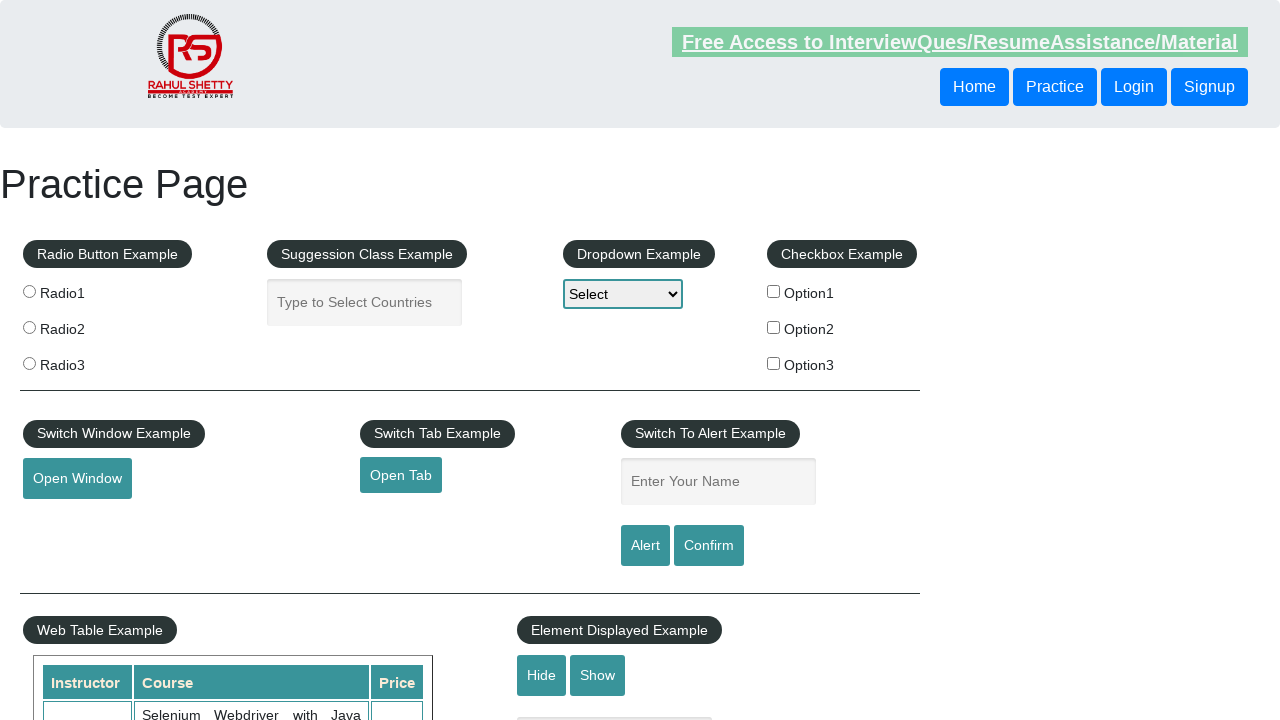